Automates a typing speed test game by clicking Single Player mode, reading the prompt text, and typing it into the input field to complete the test.

Starting URL: https://cats.cs61a.org/

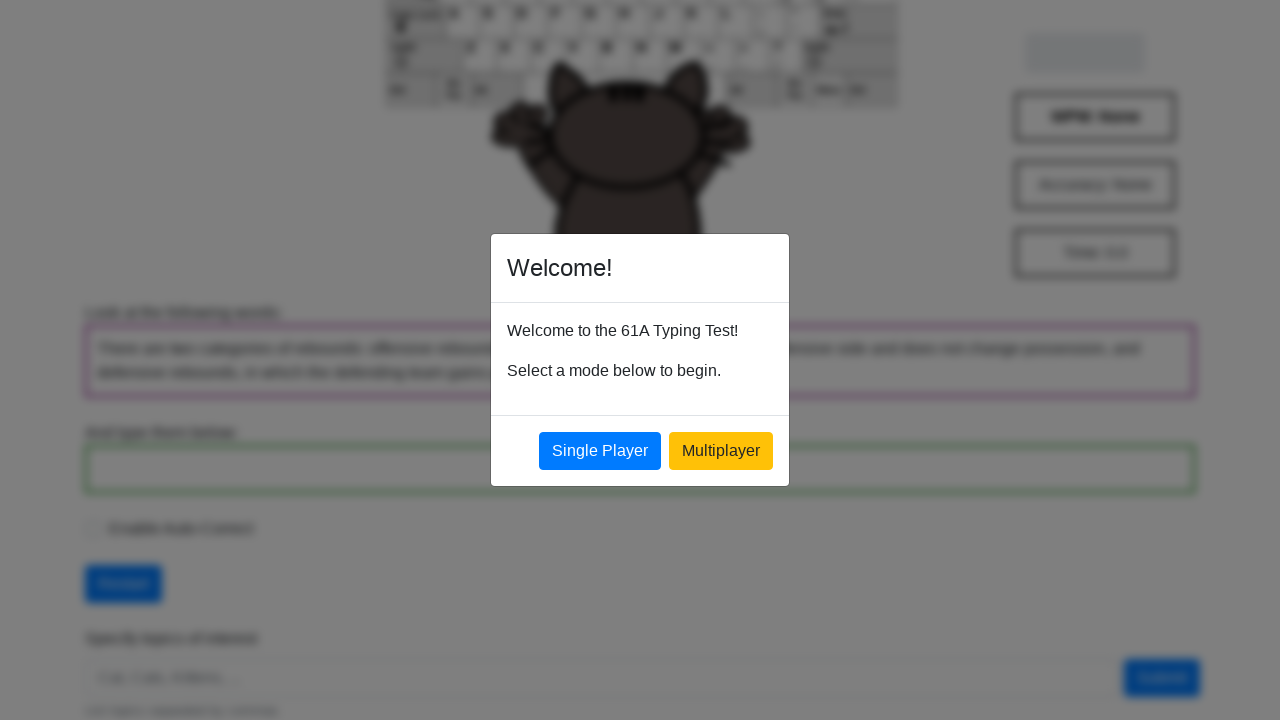

Single Player button selector is ready
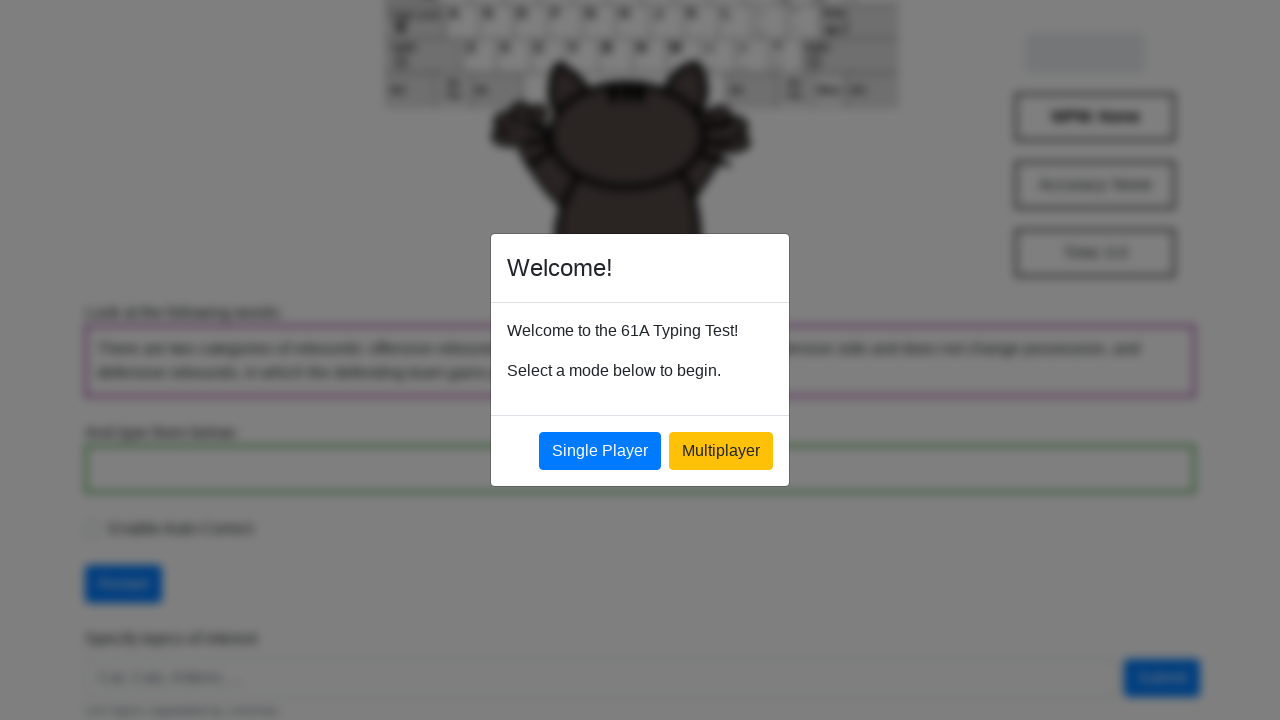

Clicked Single Player button at (600, 451) on xpath=//button[contains(text(),'Single Player')]
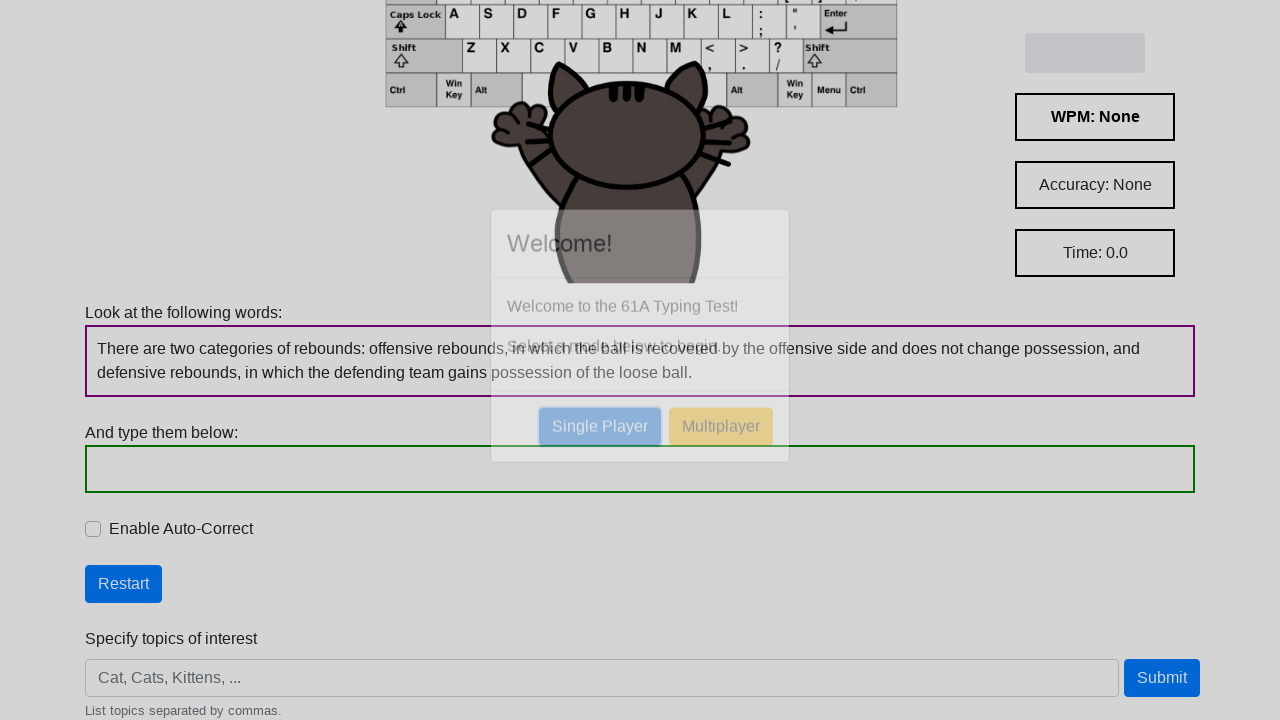

Prompt text loaded
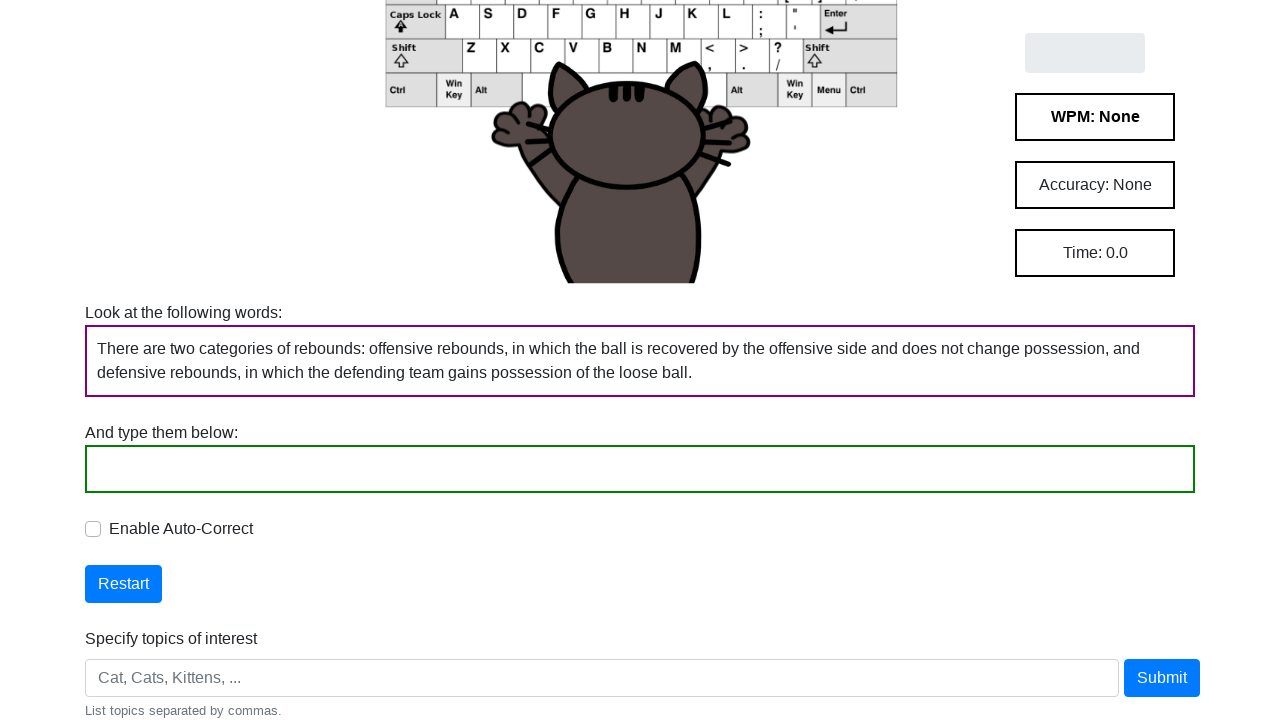

Extracted prompt text: 'There are two categories of rebounds: offensive rebounds, in which the ball is recovered by the offensive side and does not change possession, and defensive rebounds, in which the defending team gains possession of the loose ball.'
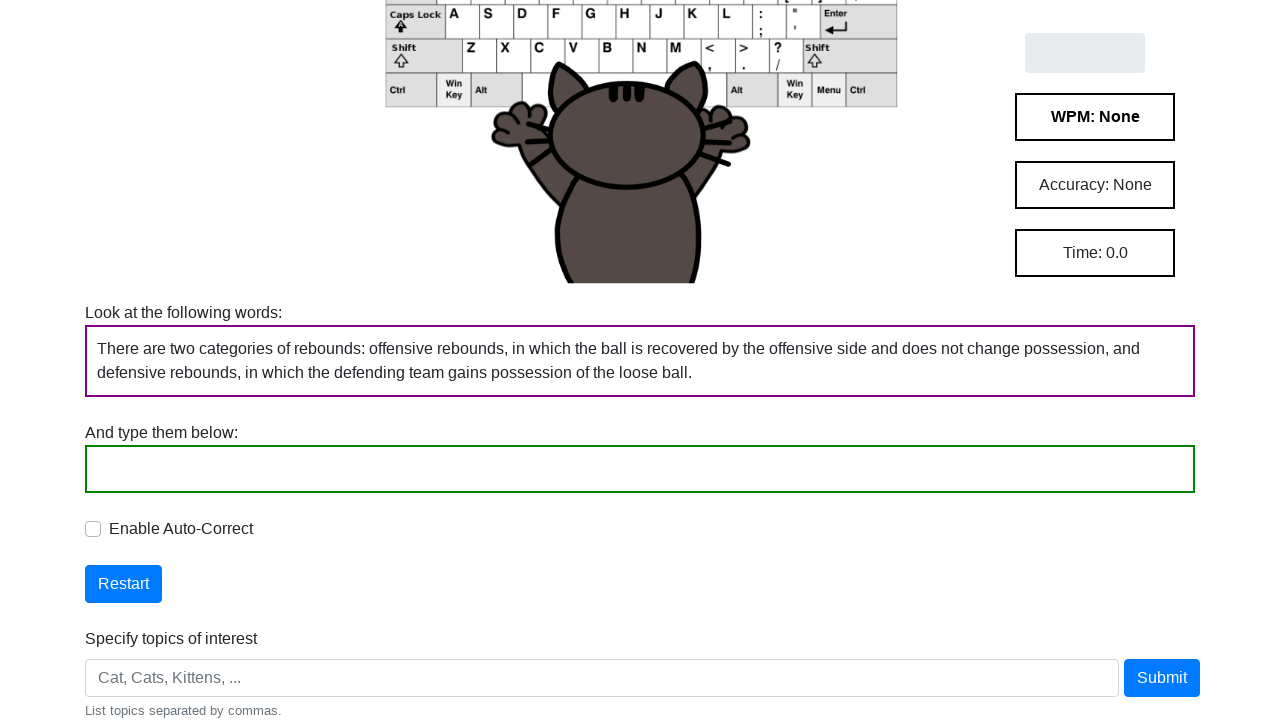

Clicked on input field at (100, 469) on .InputField
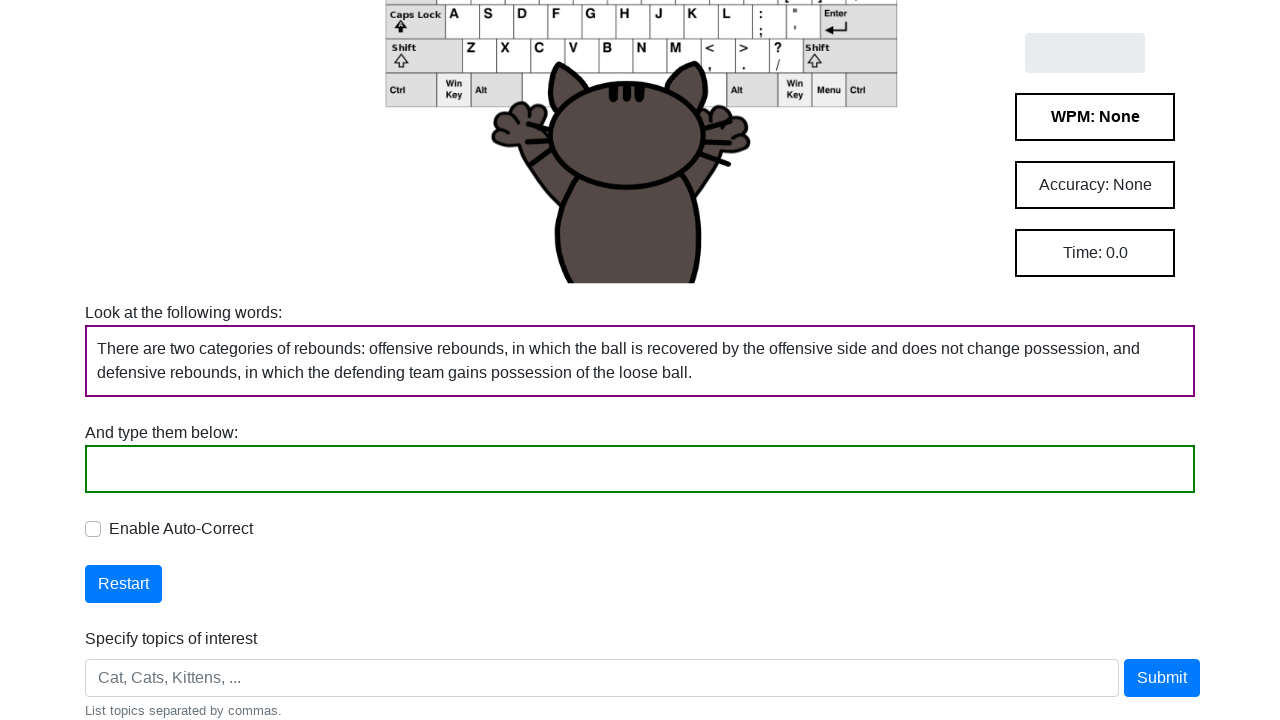

Typed word: 'There'
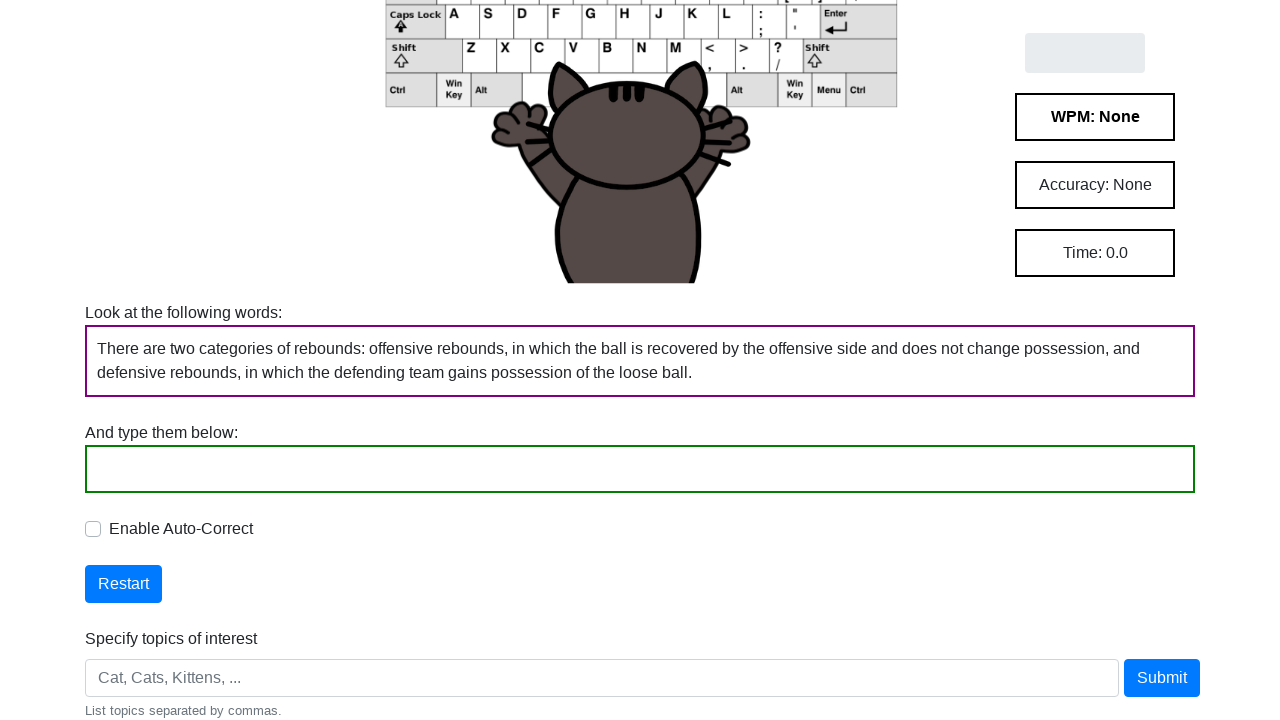

Typed word: 'are' on .InputField
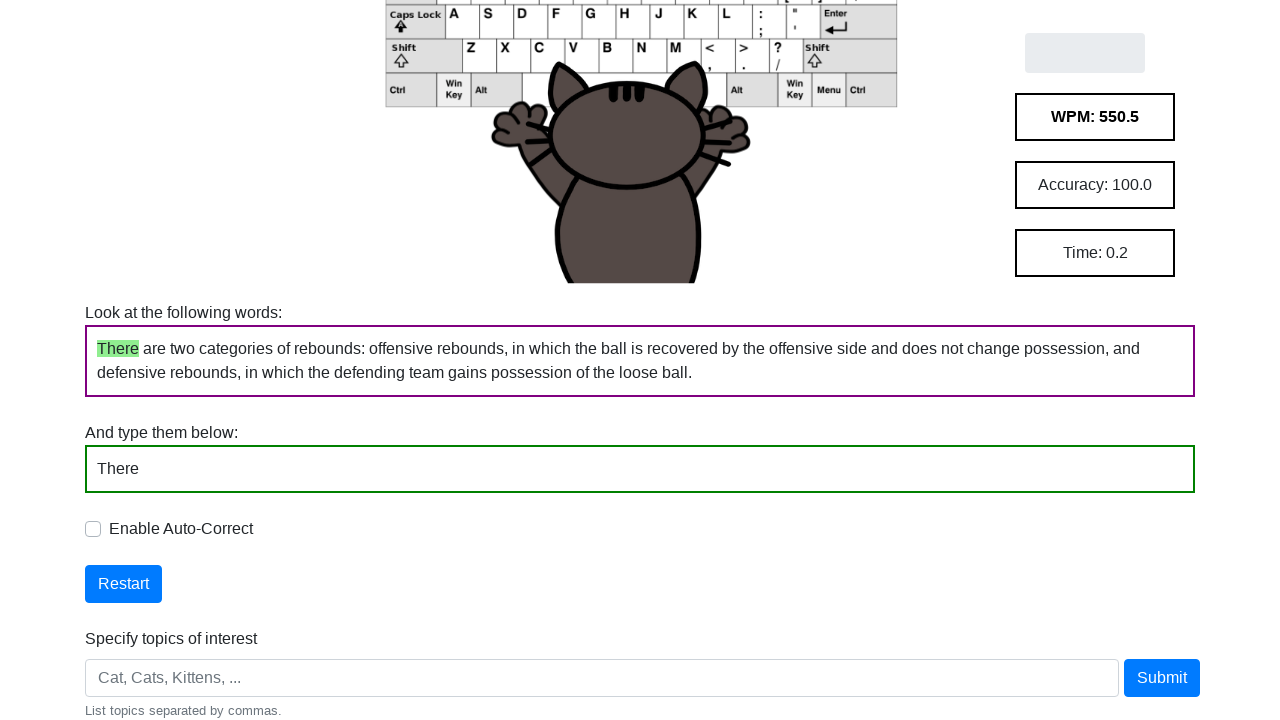

Typed word: 'two' on .InputField
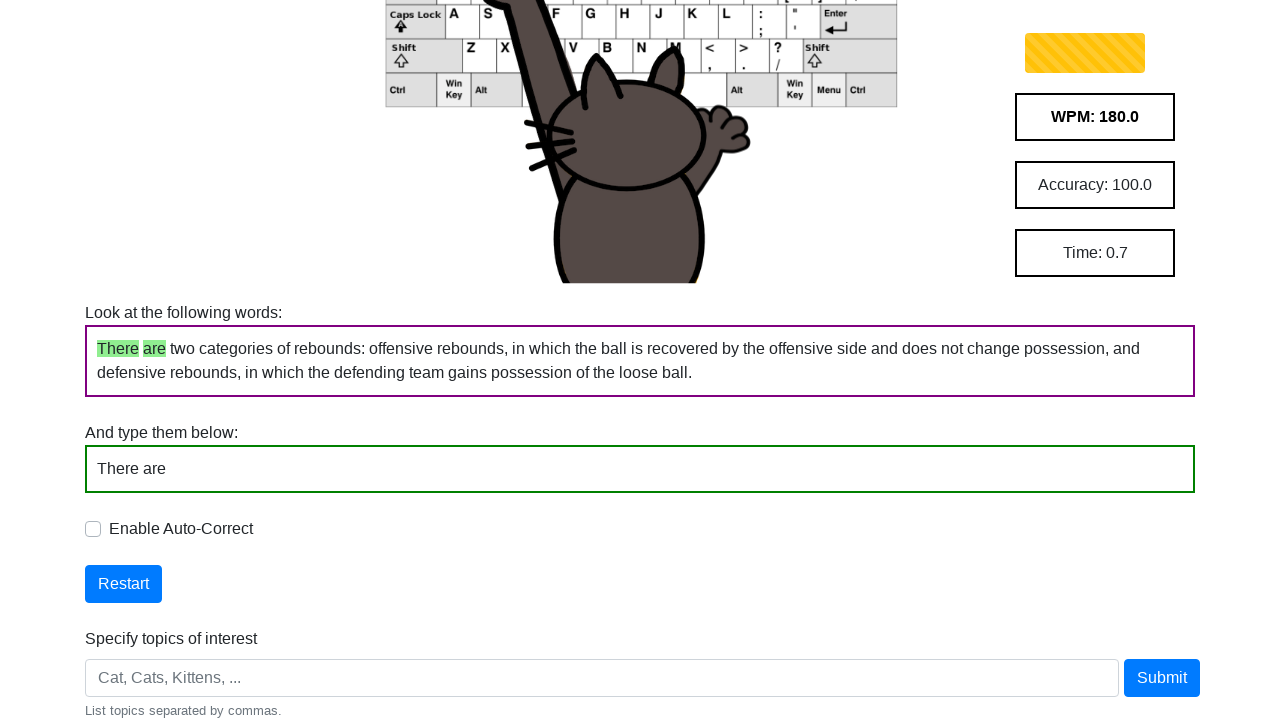

Typed word: 'categories' on .InputField
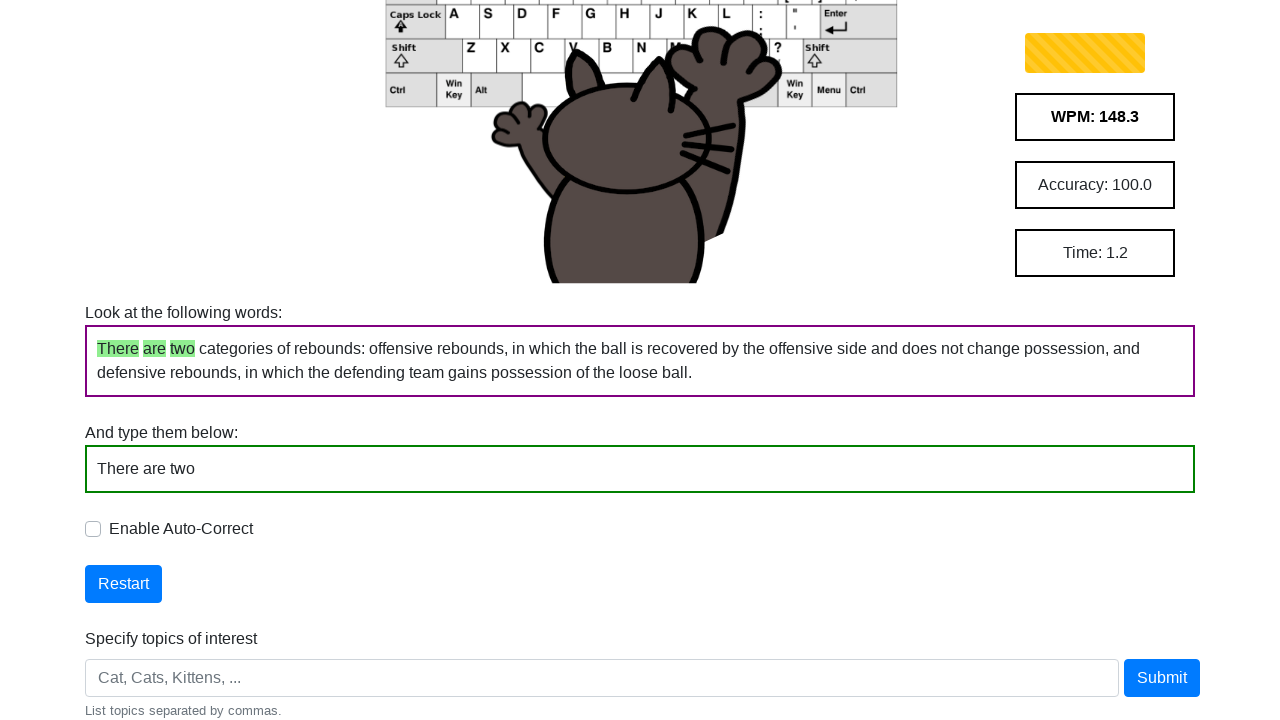

Typed word: 'of' on .InputField
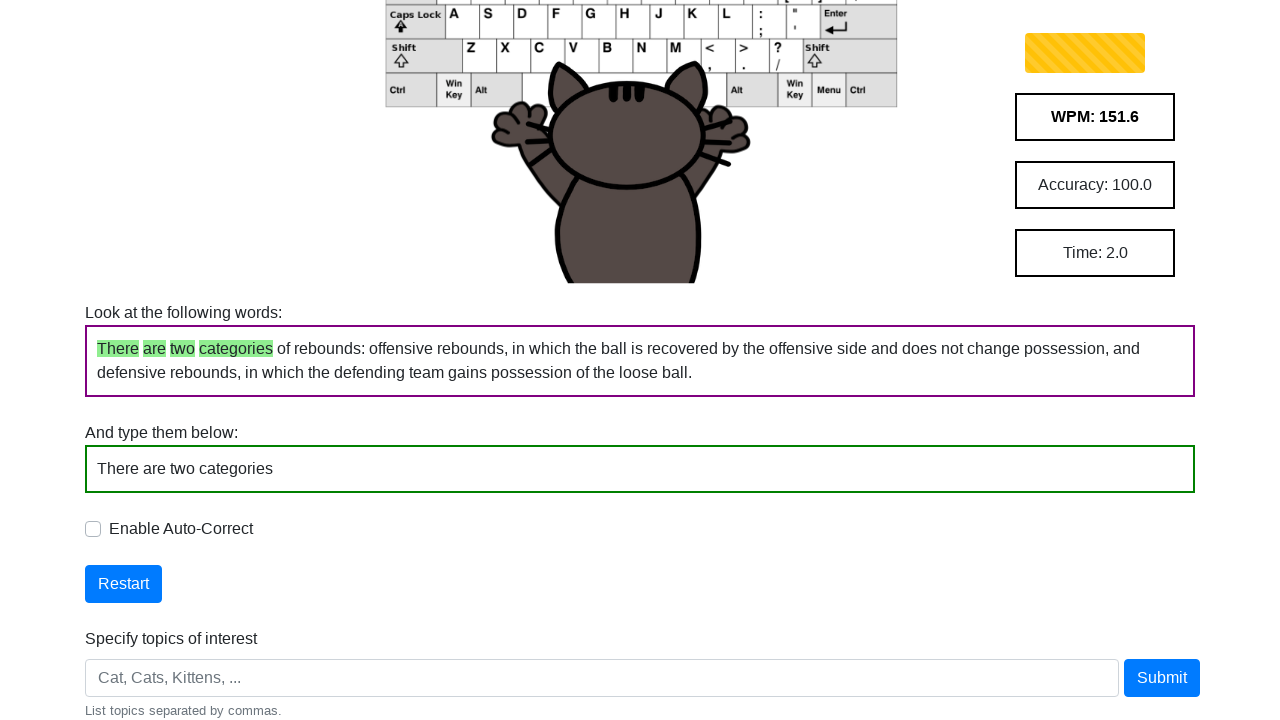

Typed word: 'rebounds:' on .InputField
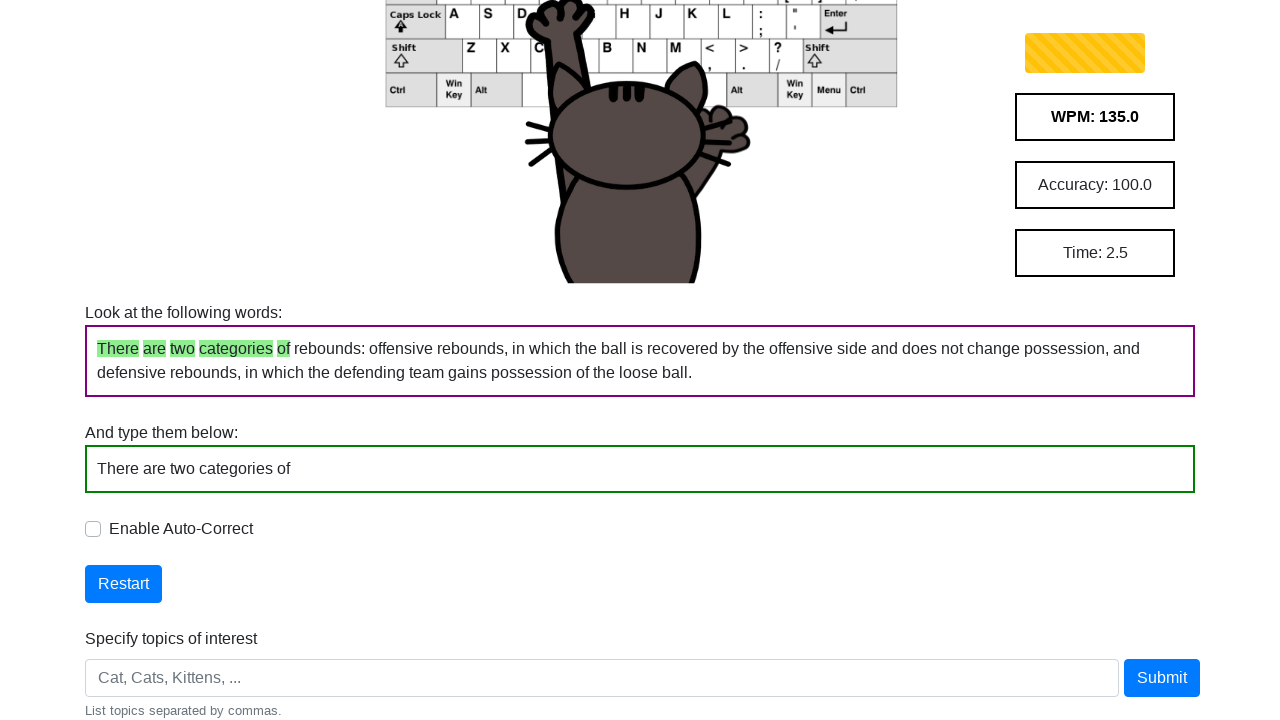

Typed word: 'offensive' on .InputField
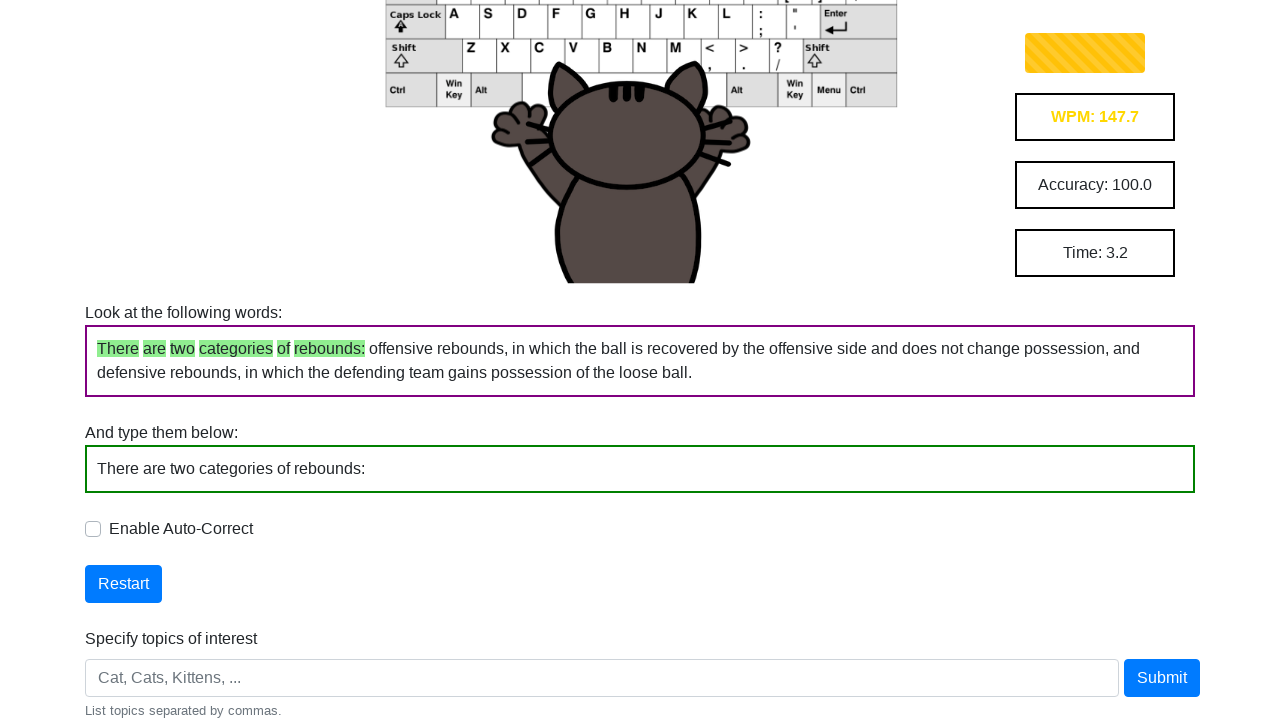

Typed word: 'rebounds,' on .InputField
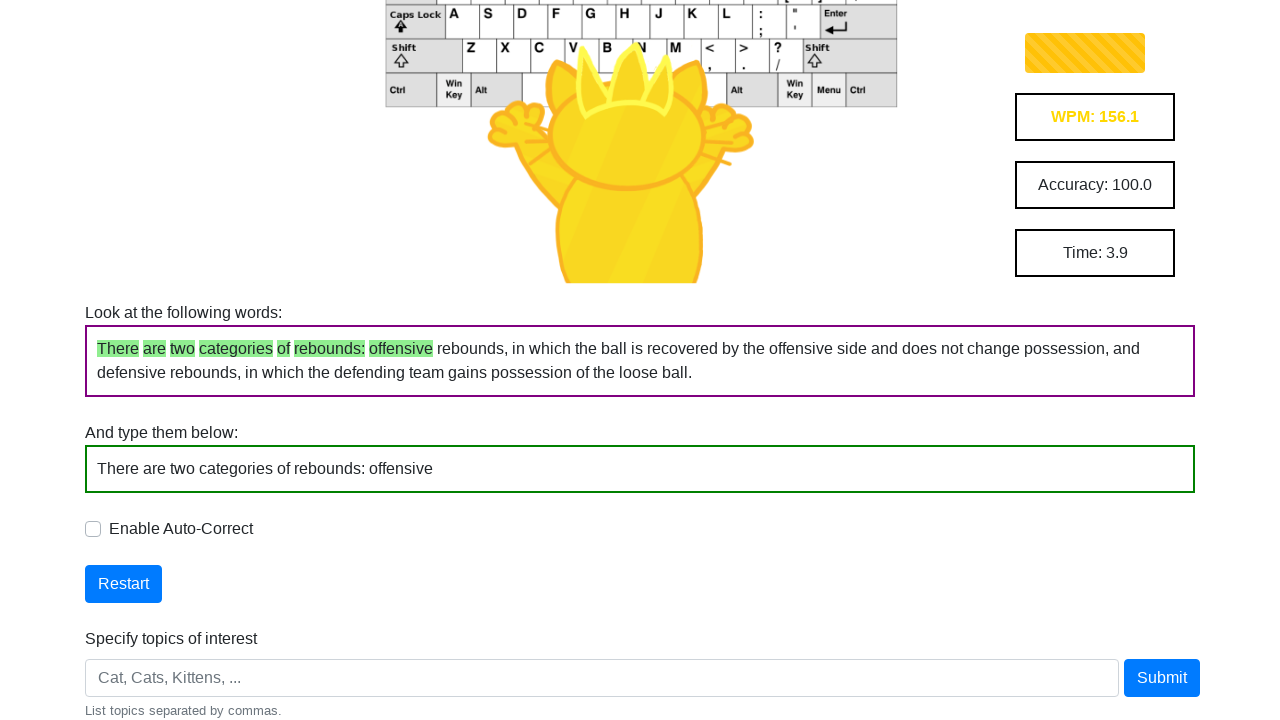

Typed word: 'in' on .InputField
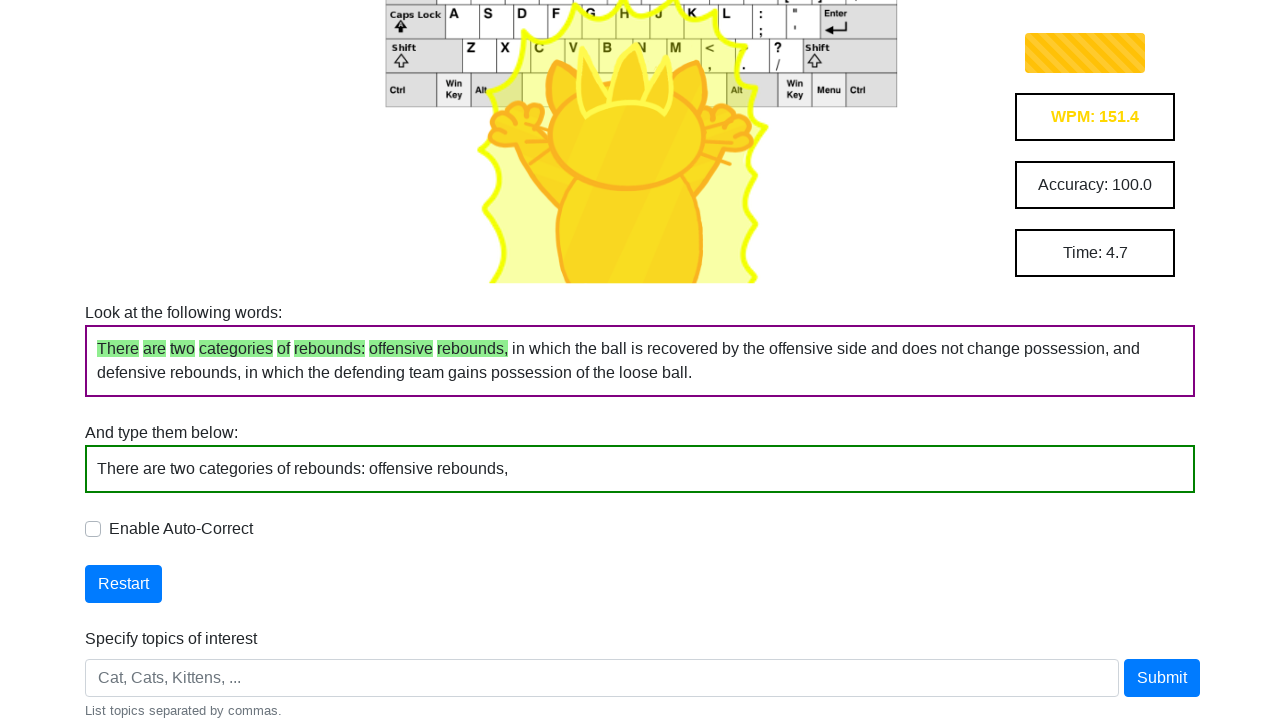

Typed word: 'which' on .InputField
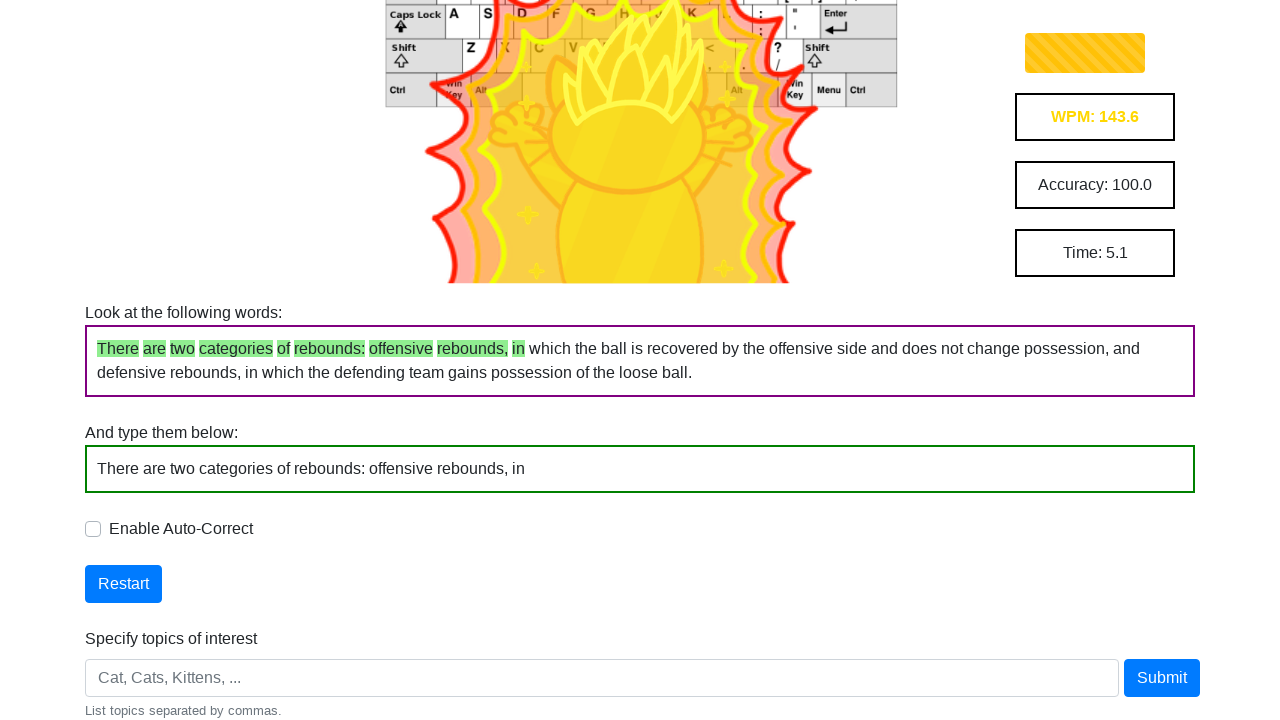

Typed word: 'the' on .InputField
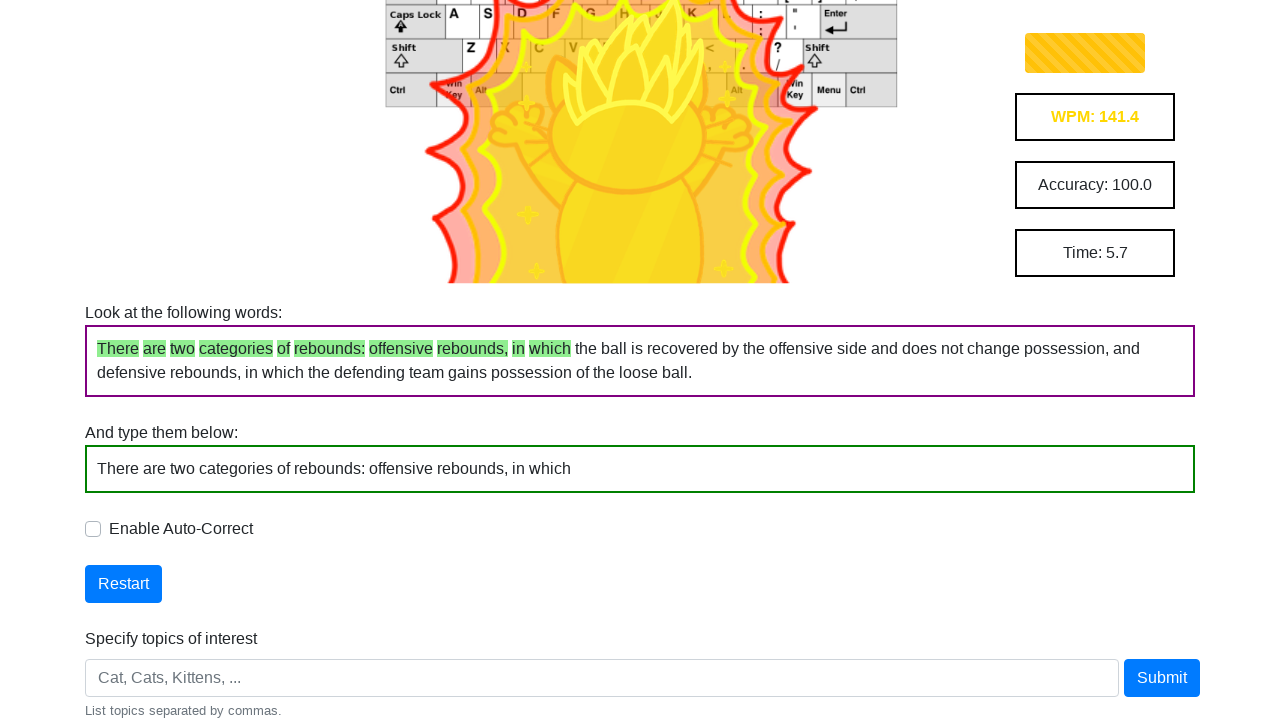

Typed word: 'ball' on .InputField
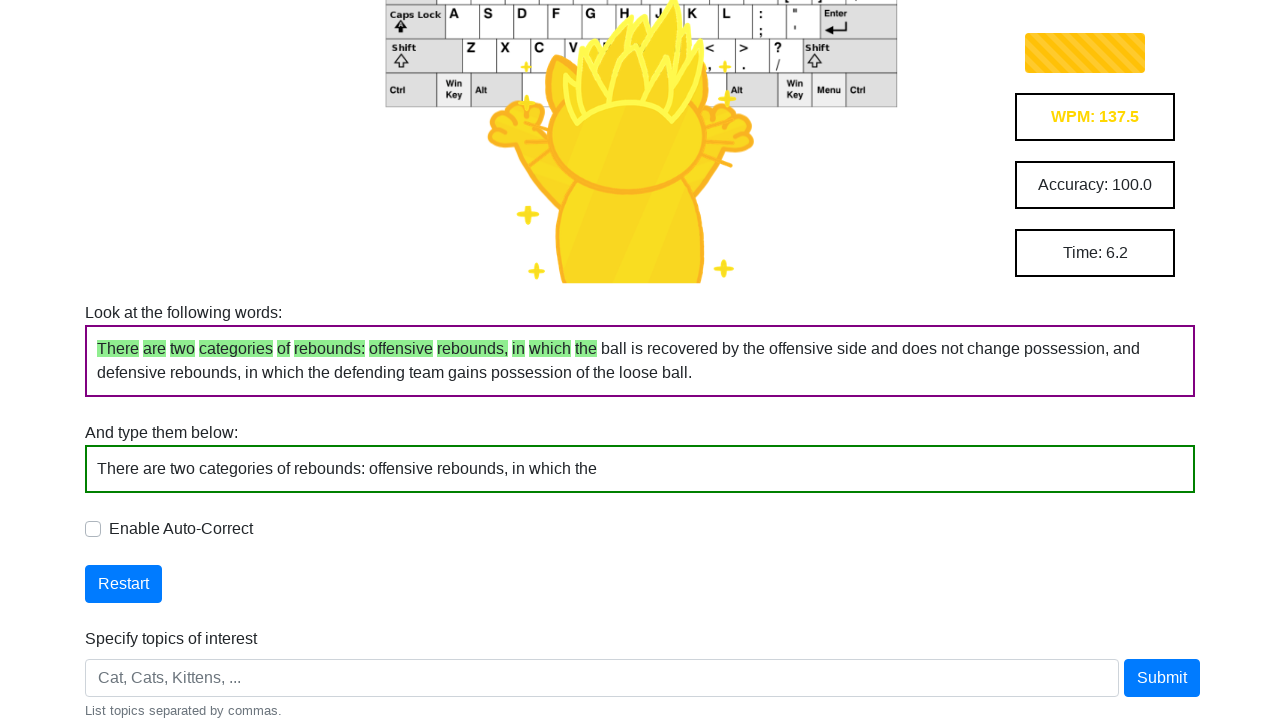

Typed word: 'is' on .InputField
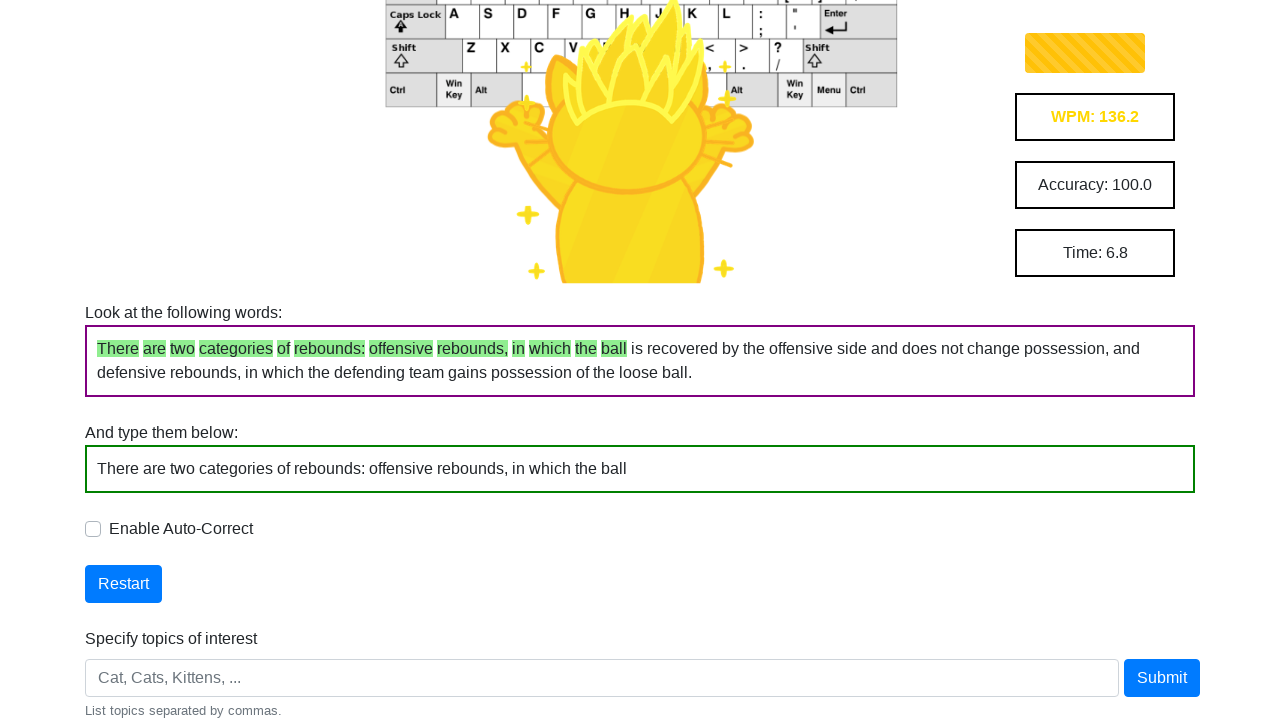

Typed word: 'recovered' on .InputField
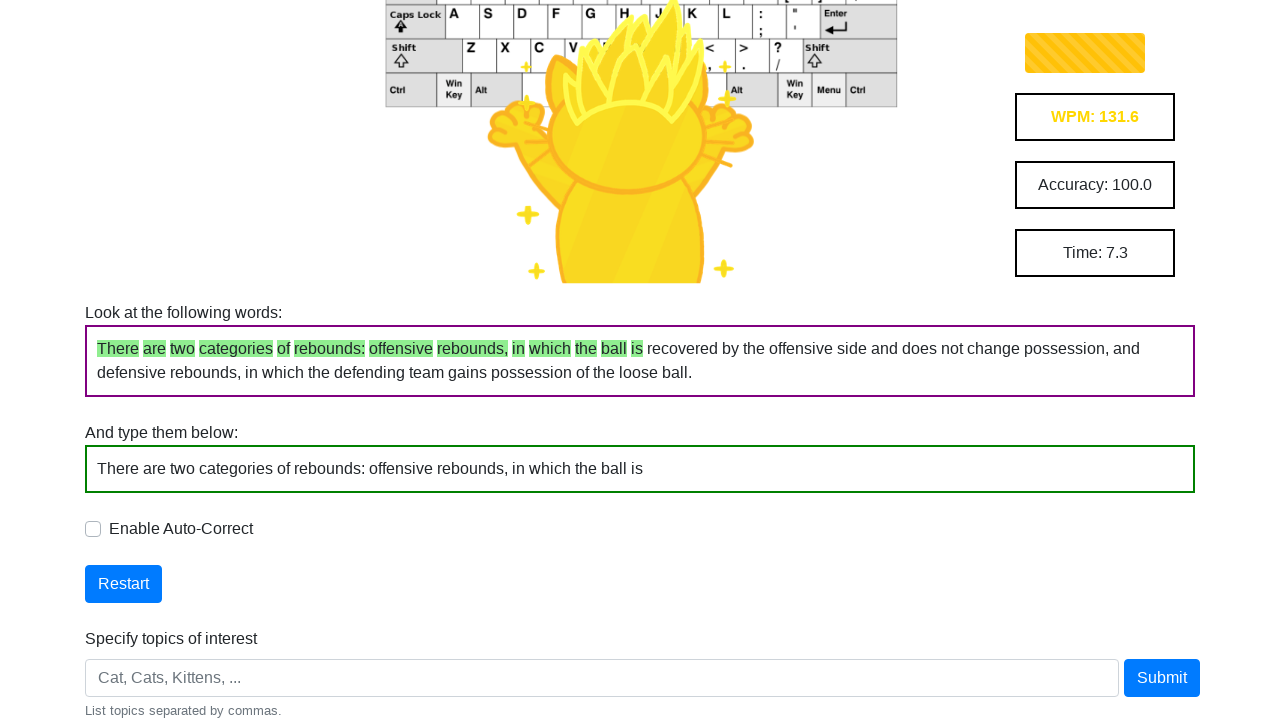

Typed word: 'by' on .InputField
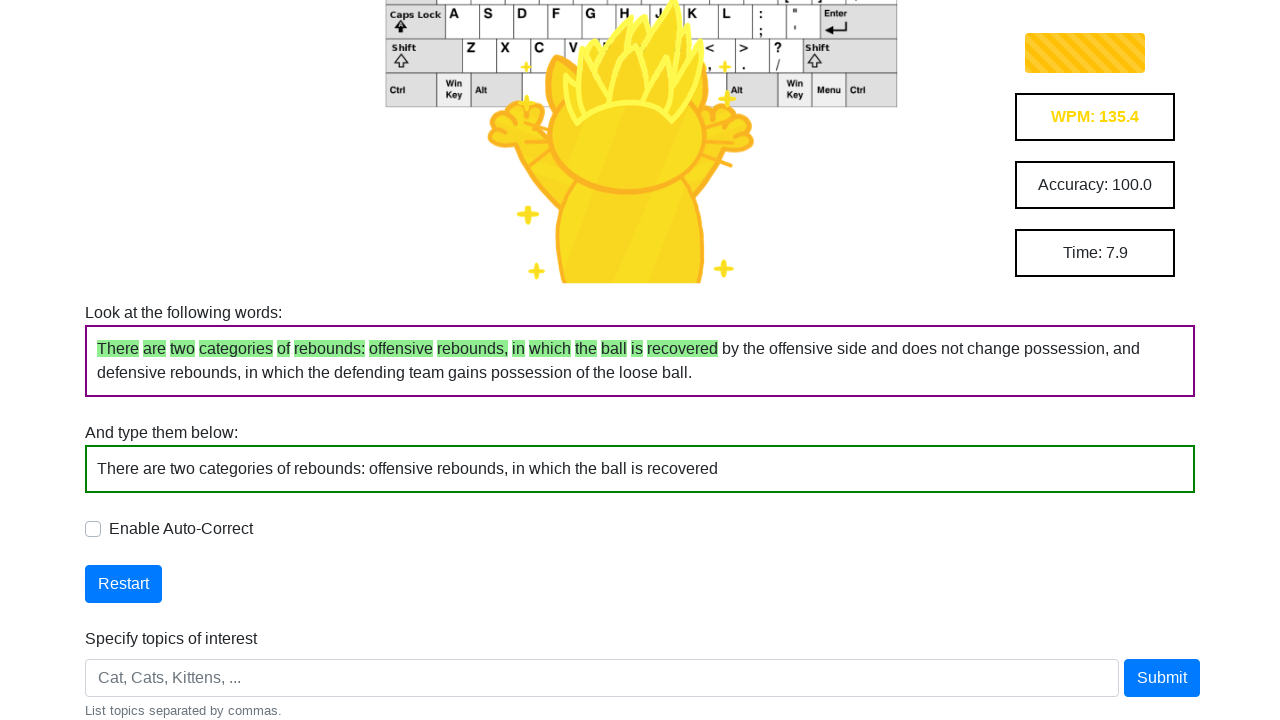

Typed word: 'the' on .InputField
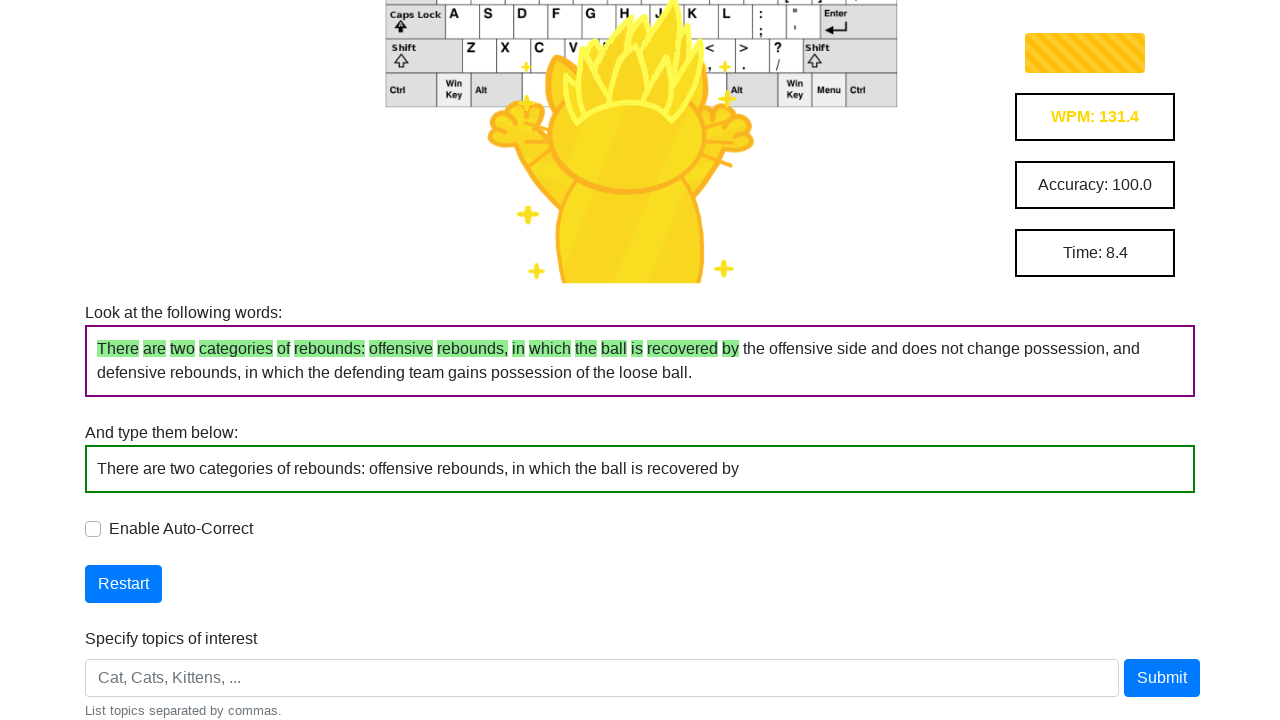

Typed word: 'offensive' on .InputField
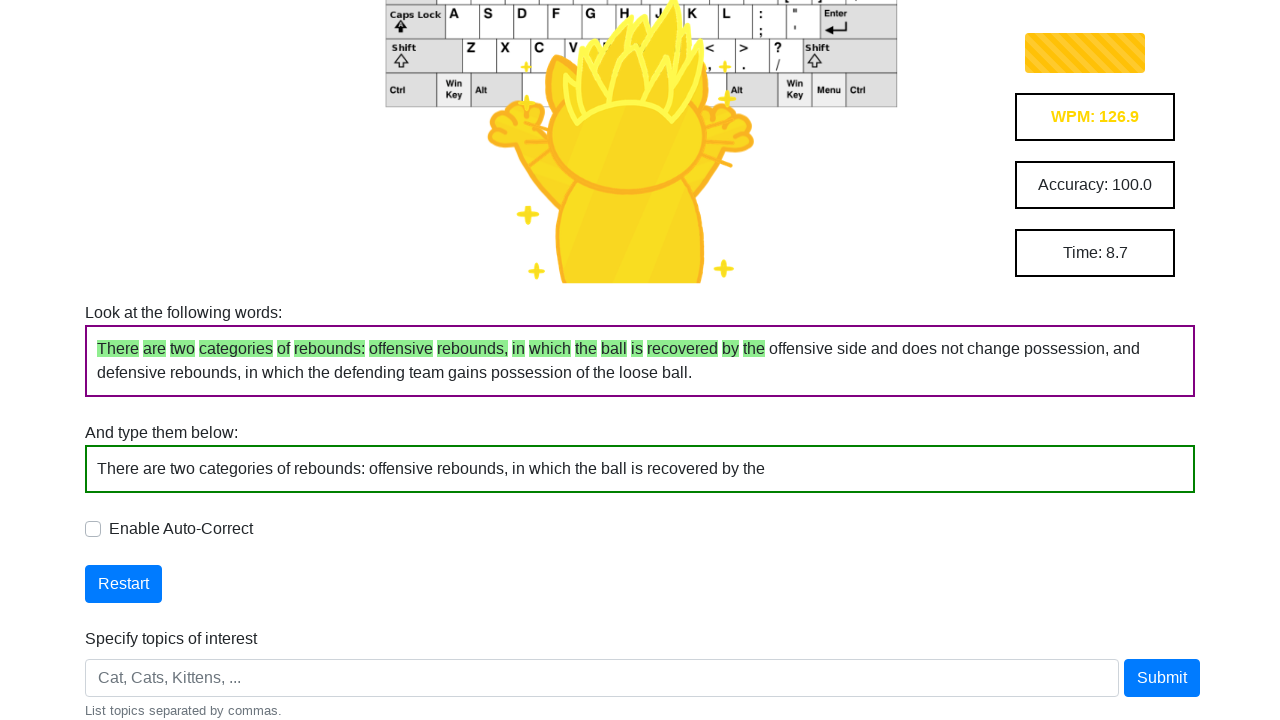

Typed word: 'side' on .InputField
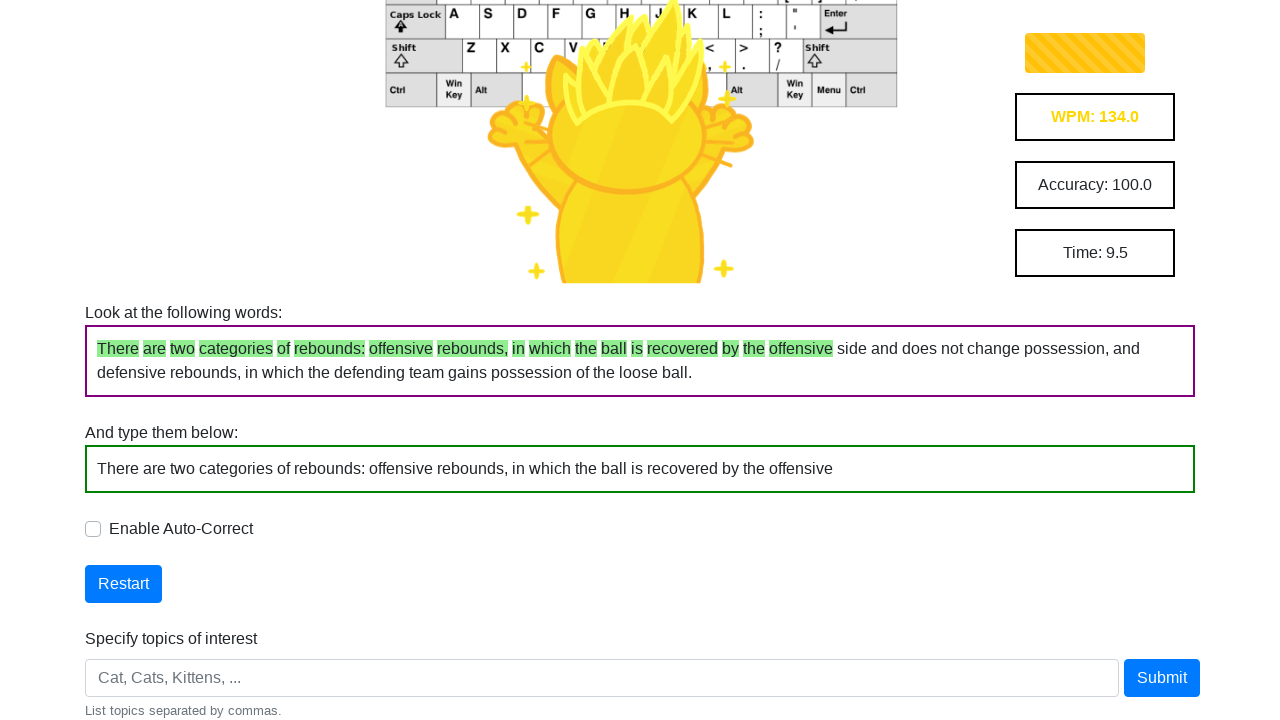

Typed word: 'and' on .InputField
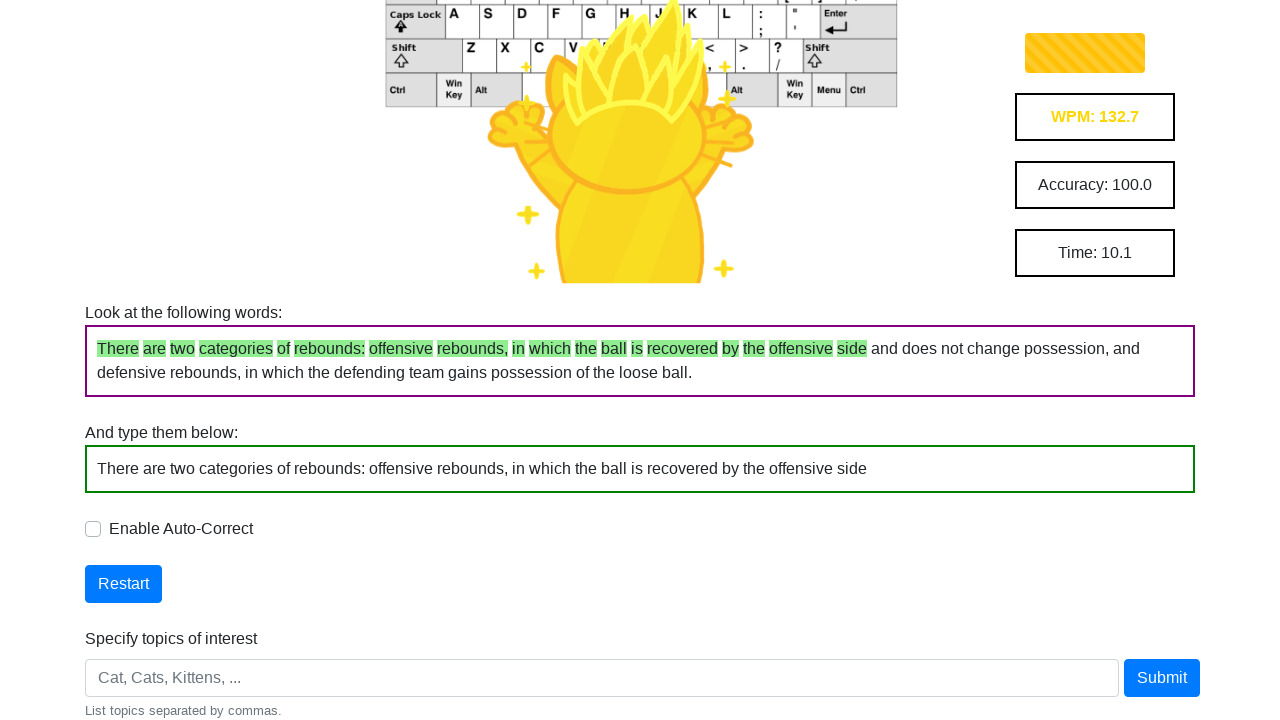

Typed word: 'does' on .InputField
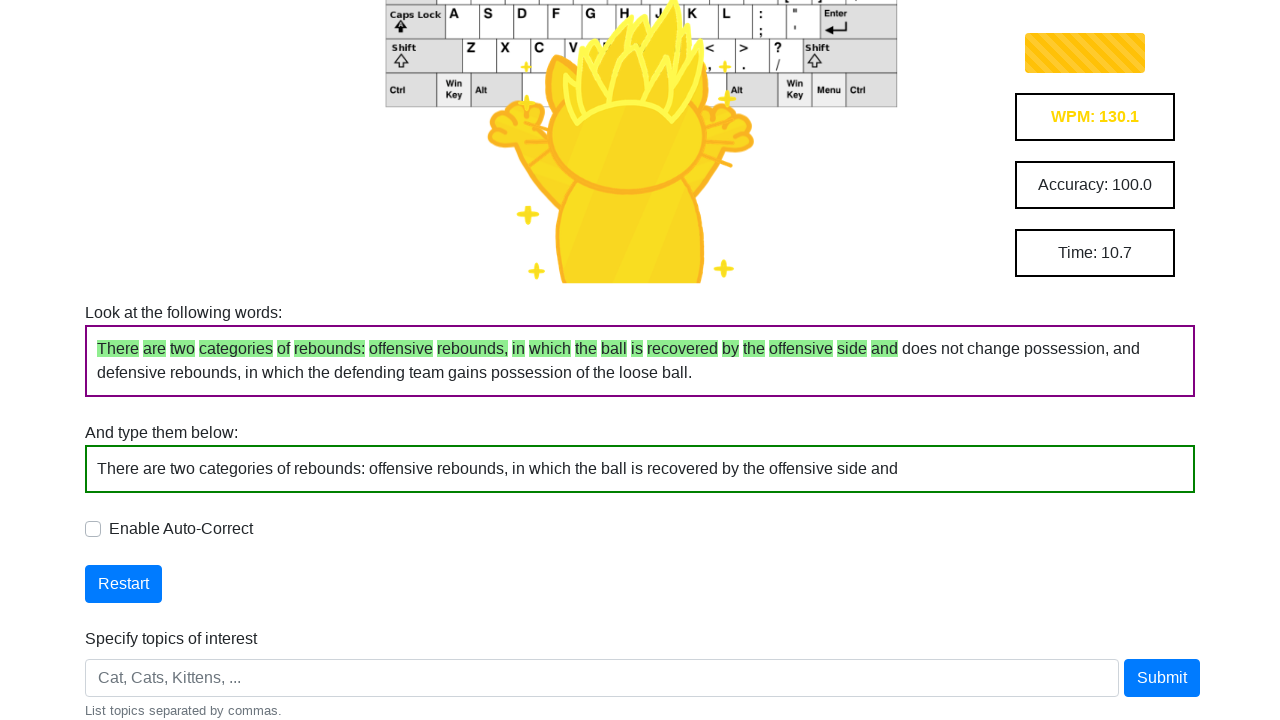

Typed word: 'not' on .InputField
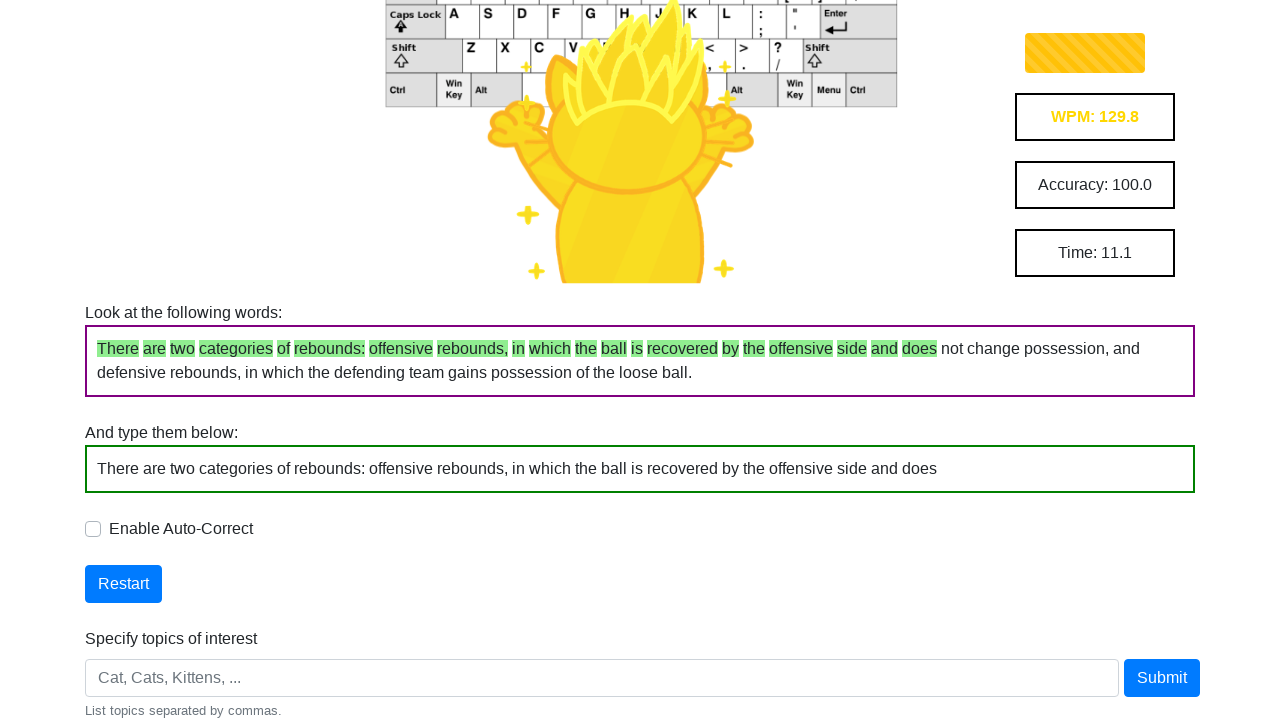

Typed word: 'change' on .InputField
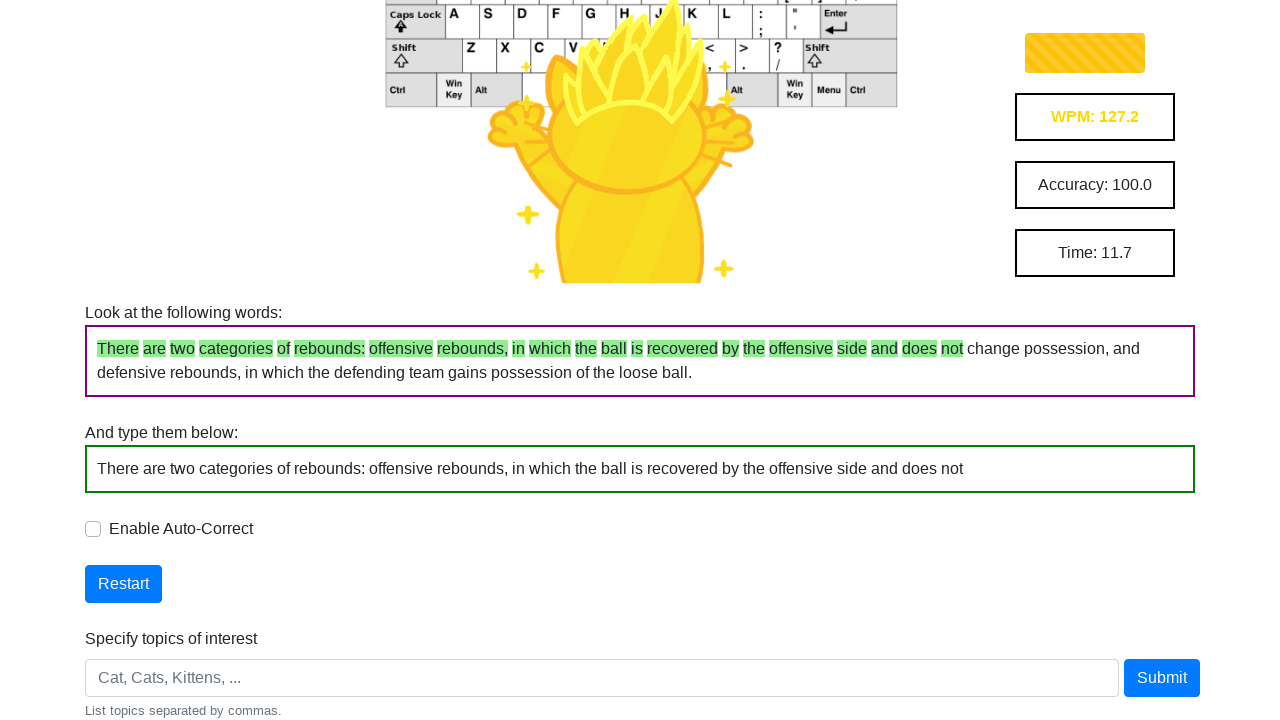

Typed word: 'possession,' on .InputField
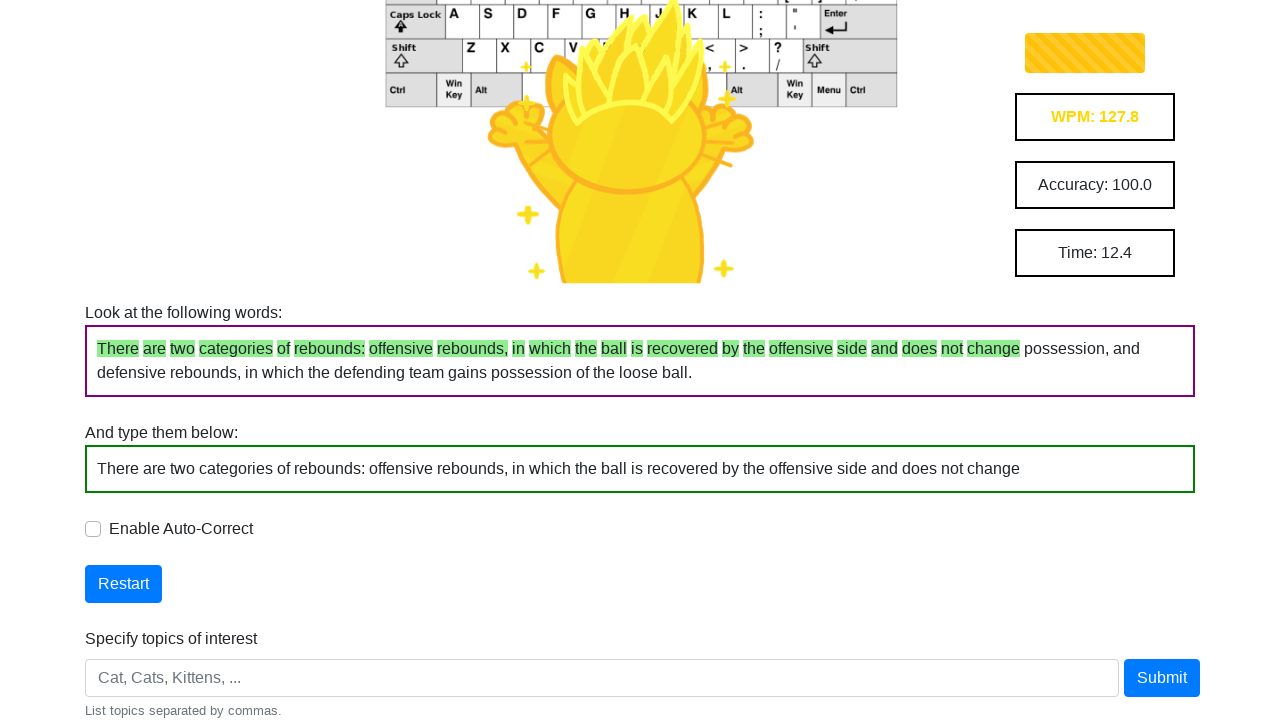

Typed word: 'and' on .InputField
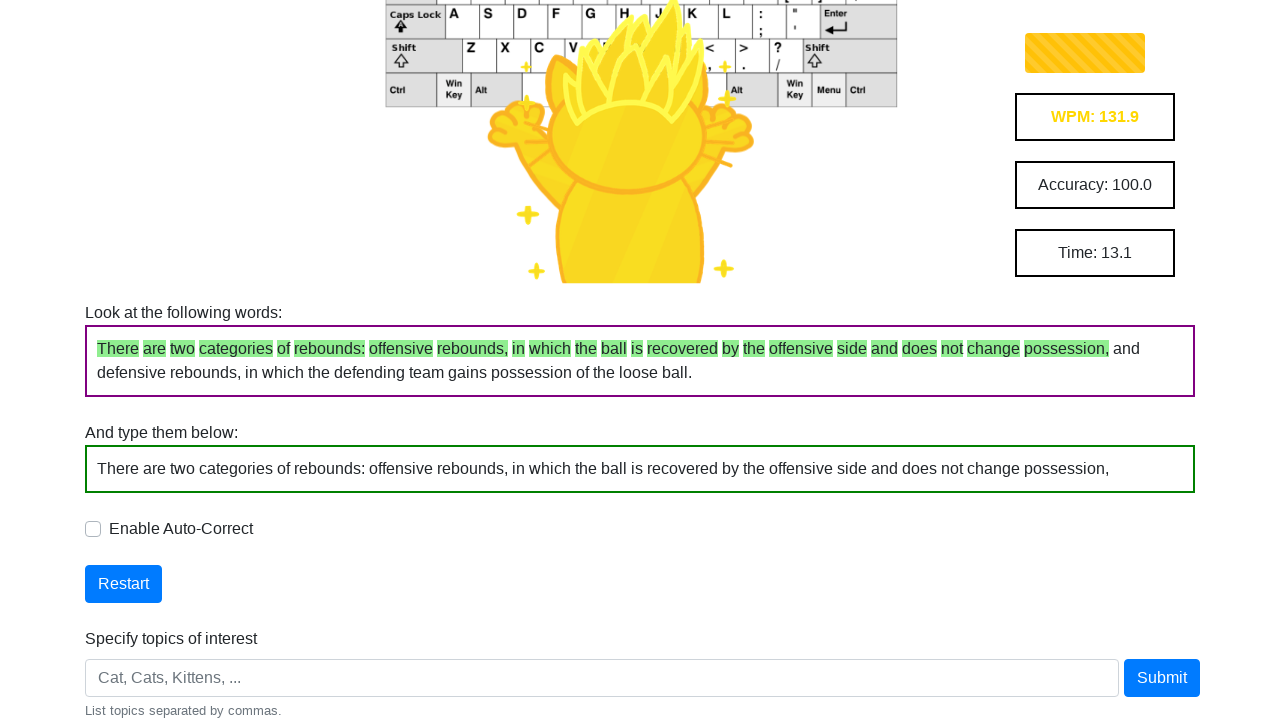

Typed word: 'defensive' on .InputField
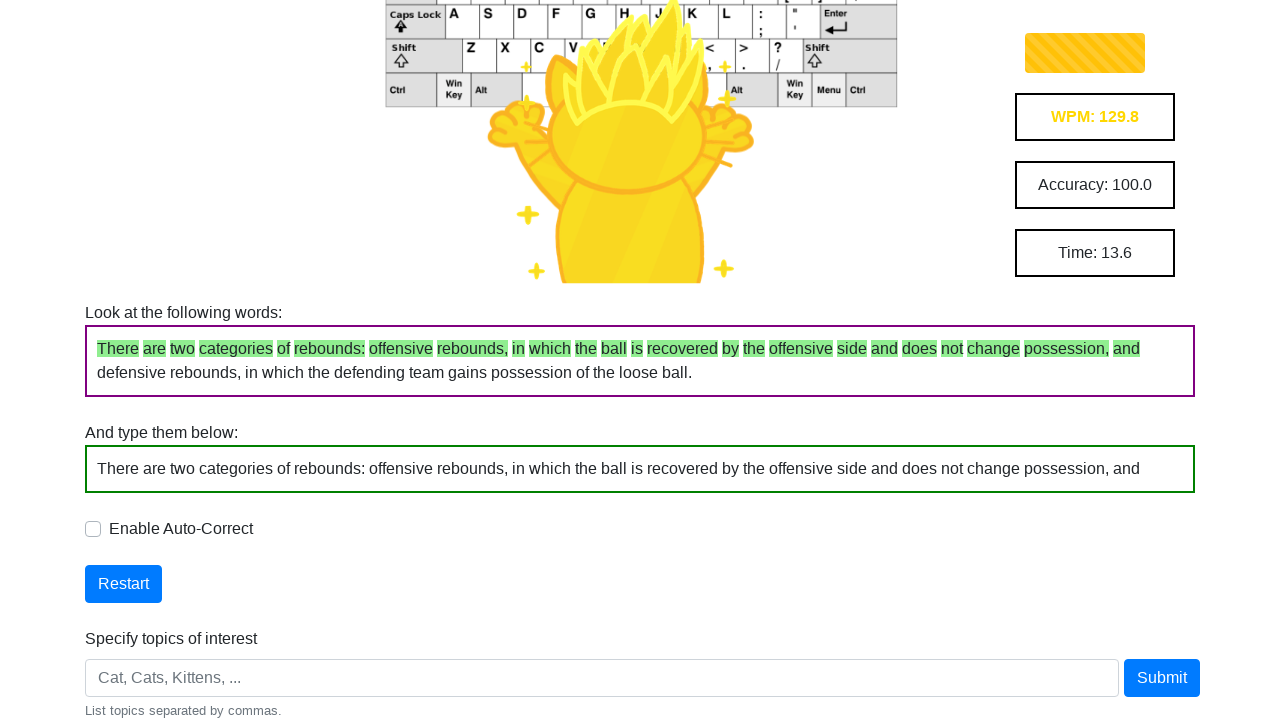

Typed word: 'rebounds,' on .InputField
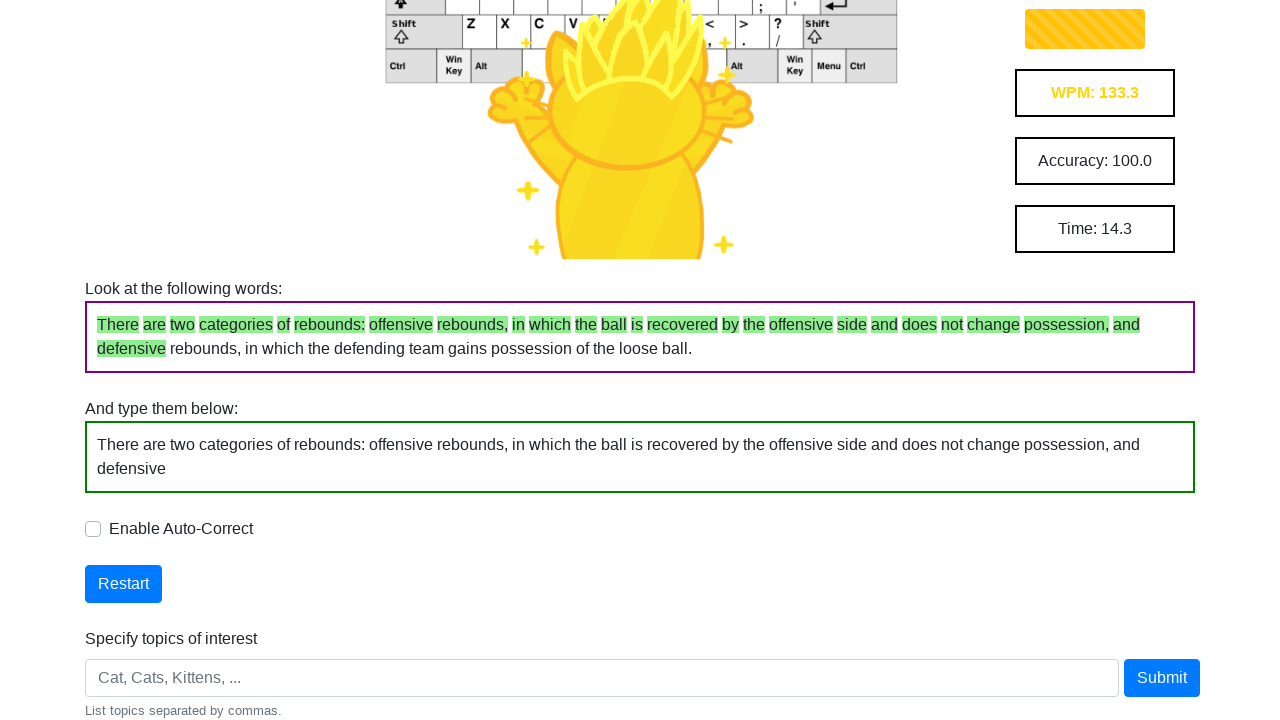

Typed word: 'in' on .InputField
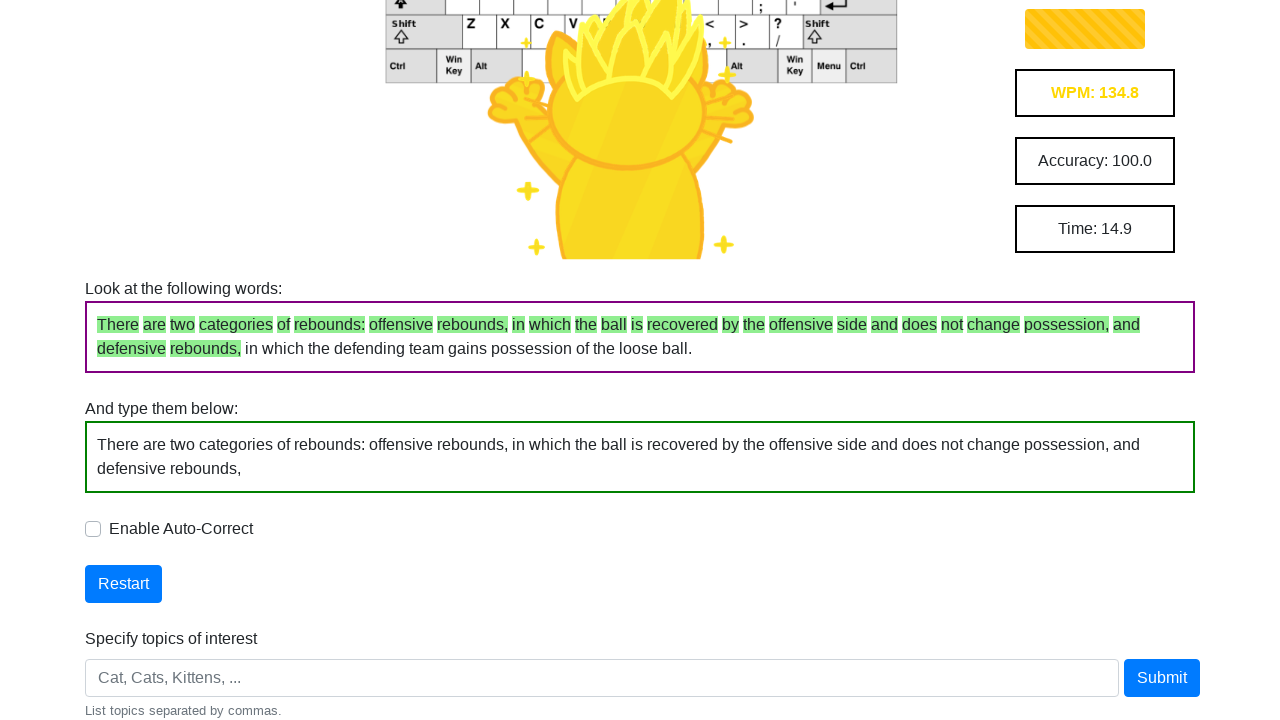

Typed word: 'which' on .InputField
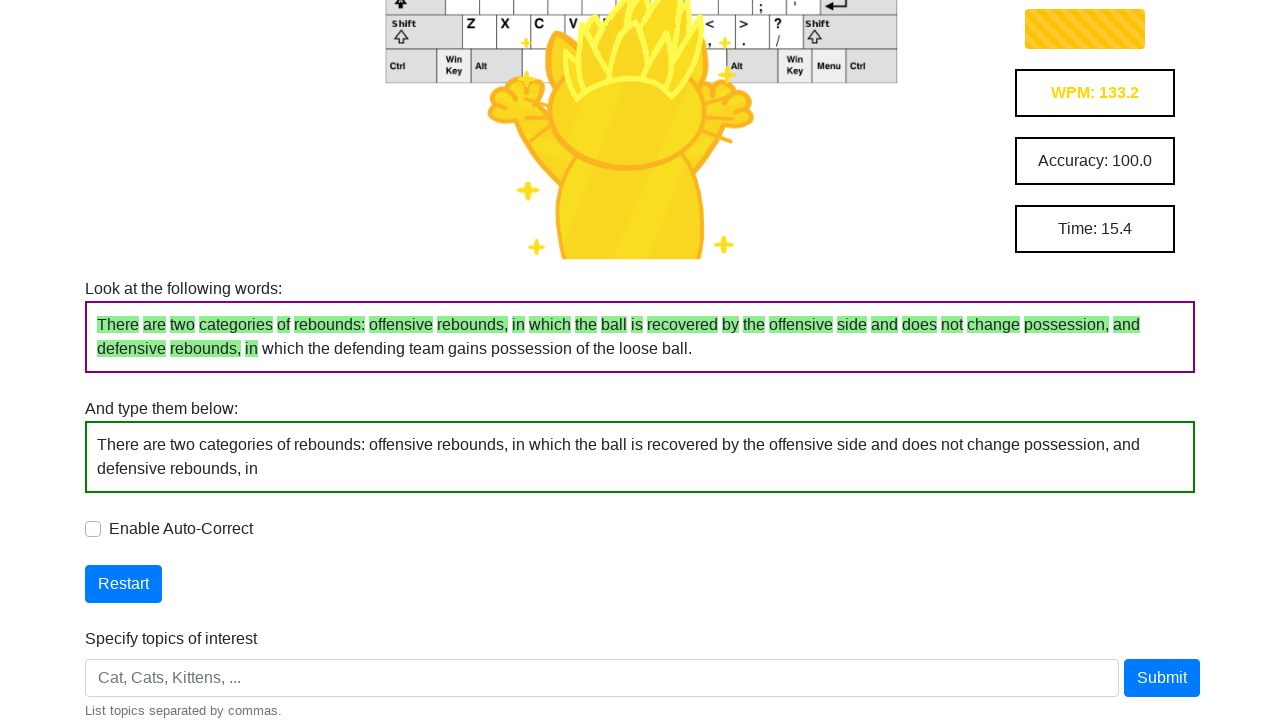

Typed word: 'the' on .InputField
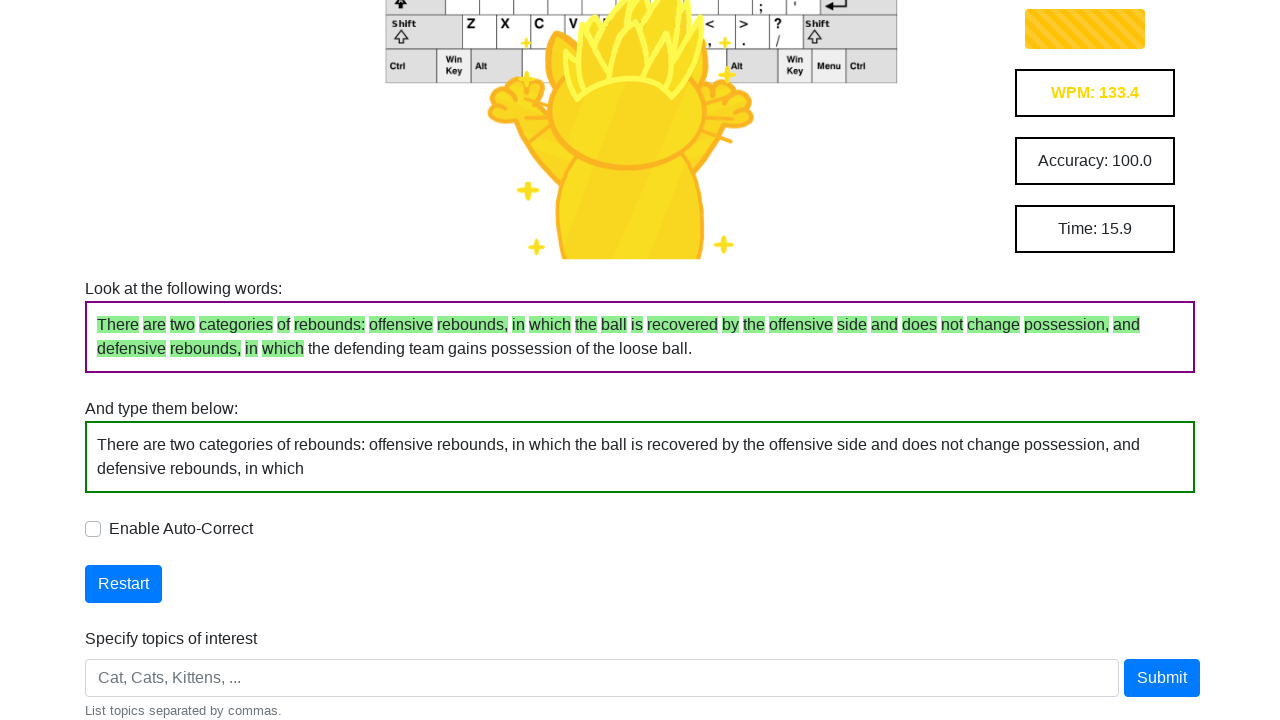

Typed word: 'defending' on .InputField
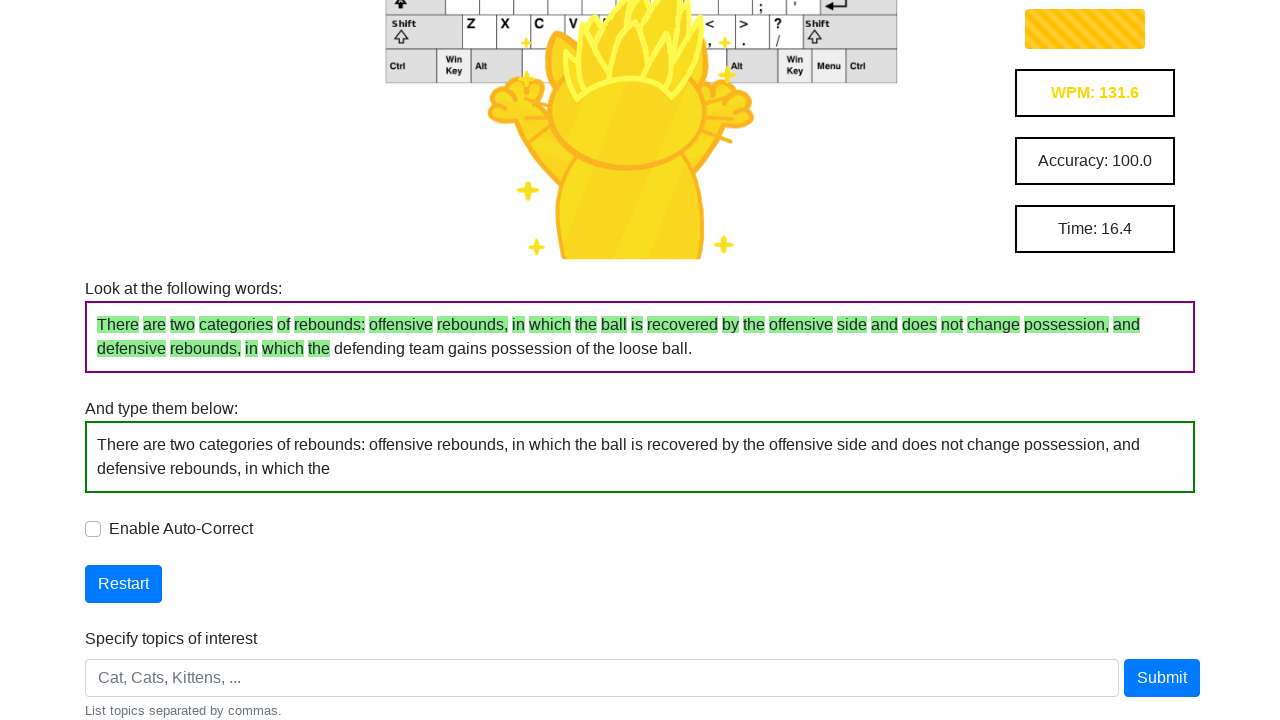

Typed word: 'team' on .InputField
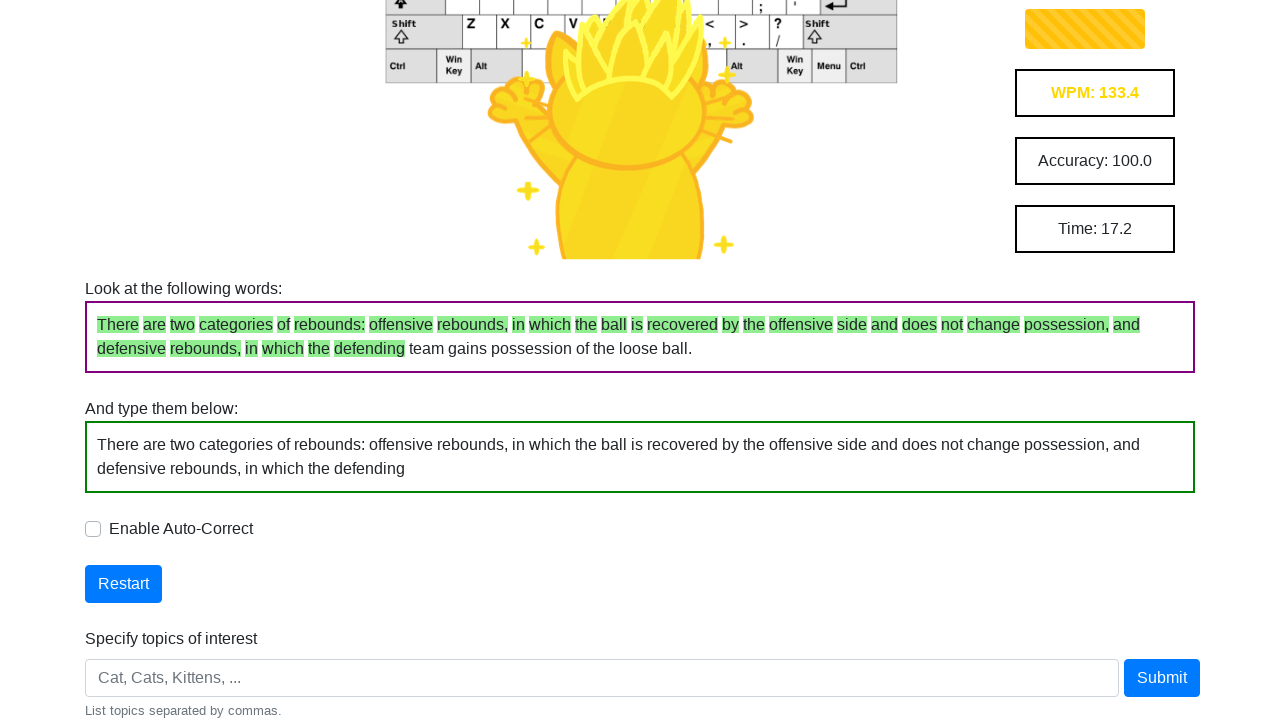

Typed word: 'gains' on .InputField
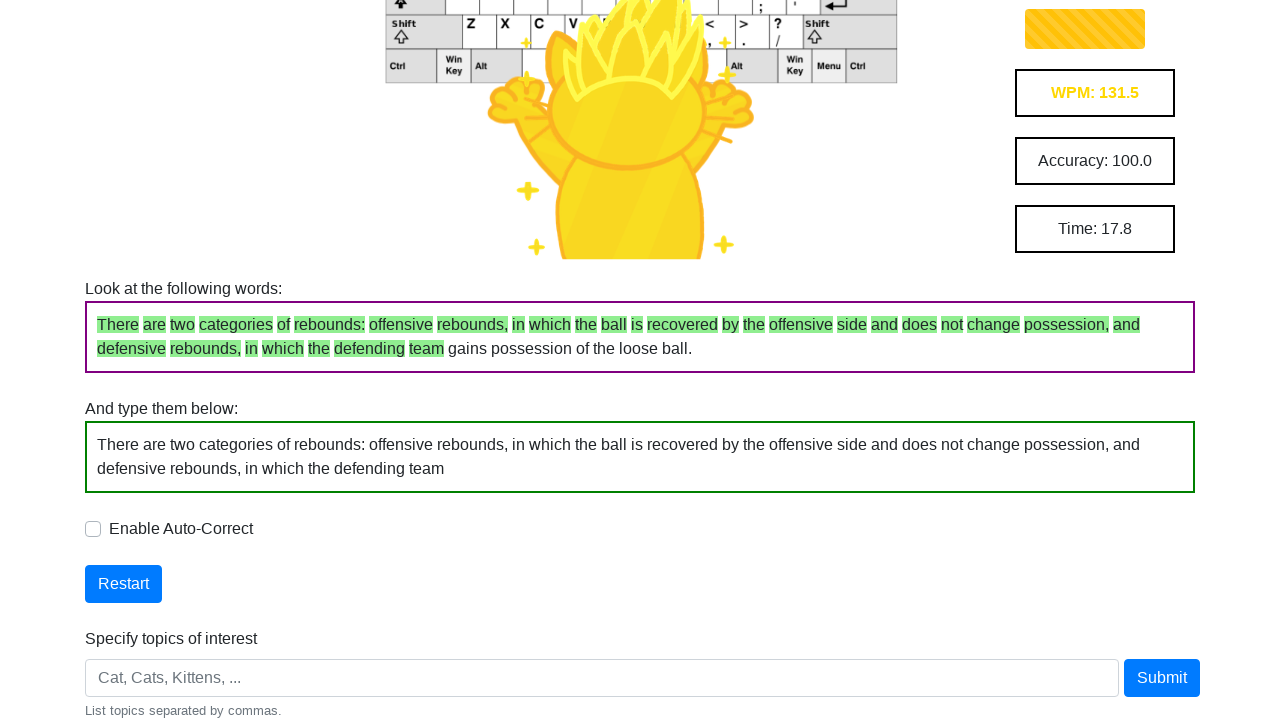

Typed word: 'possession' on .InputField
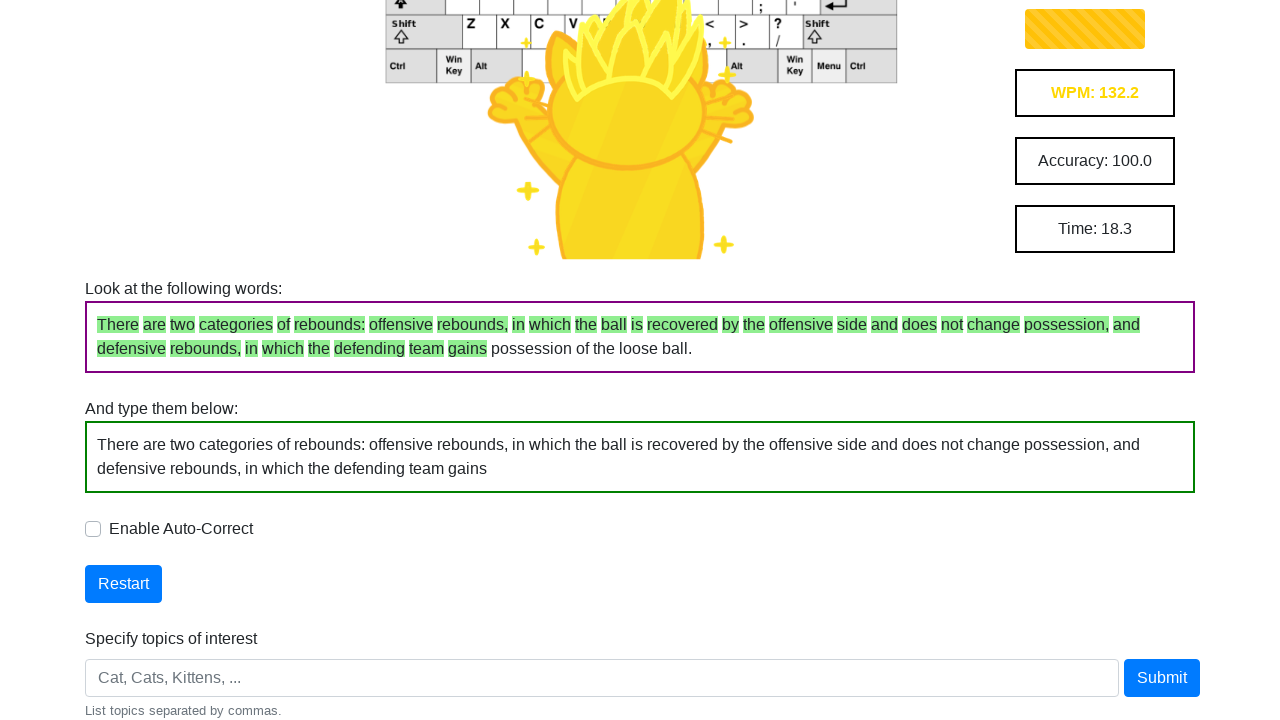

Typed word: 'of' on .InputField
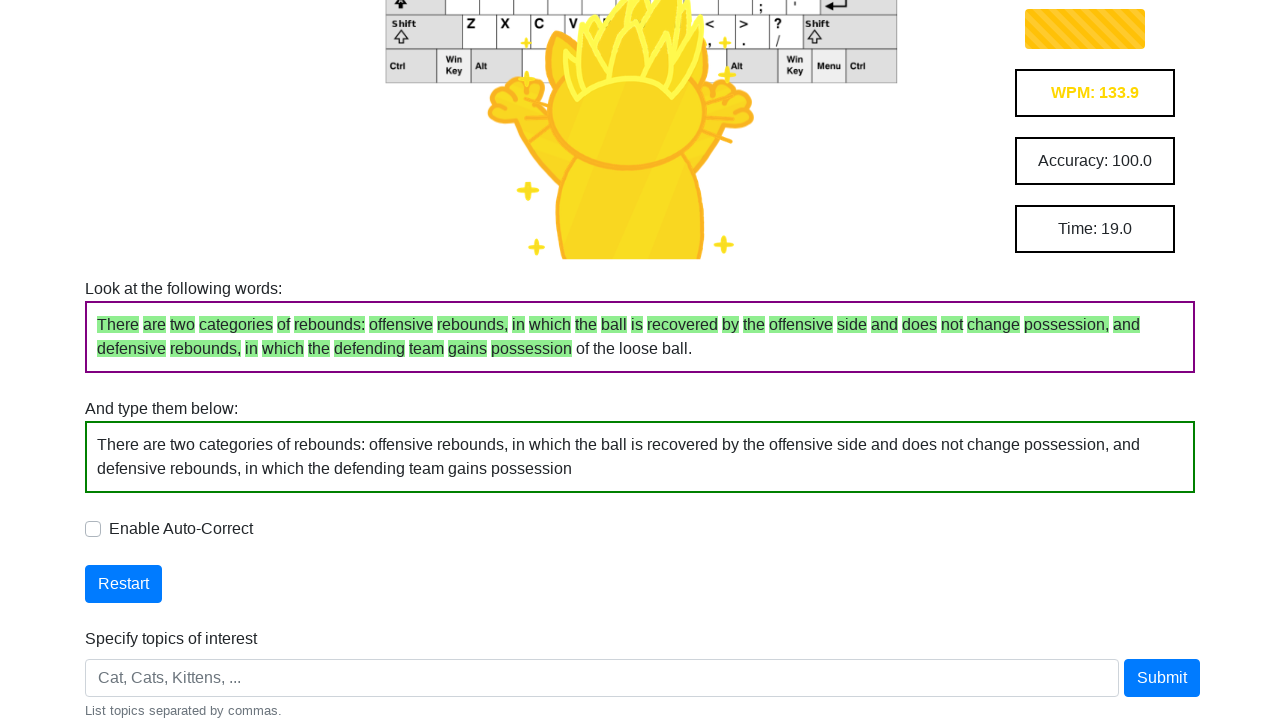

Typed word: 'the' on .InputField
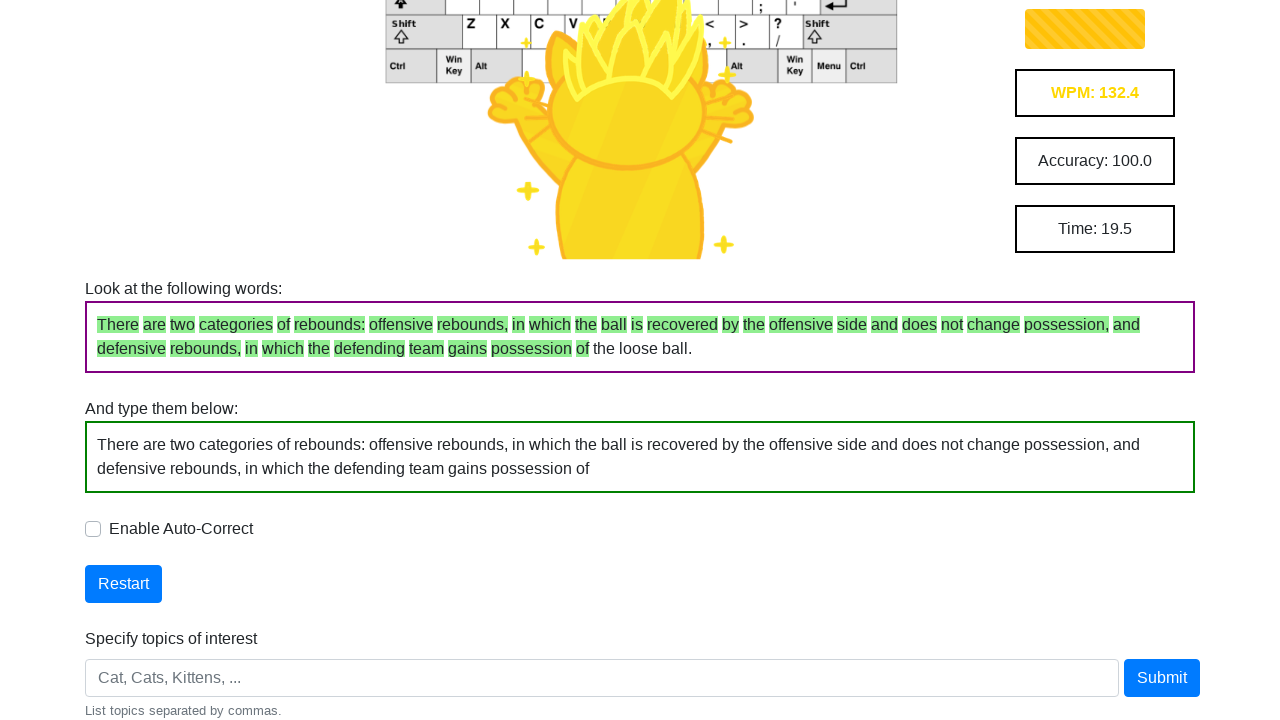

Typed word: 'loose' on .InputField
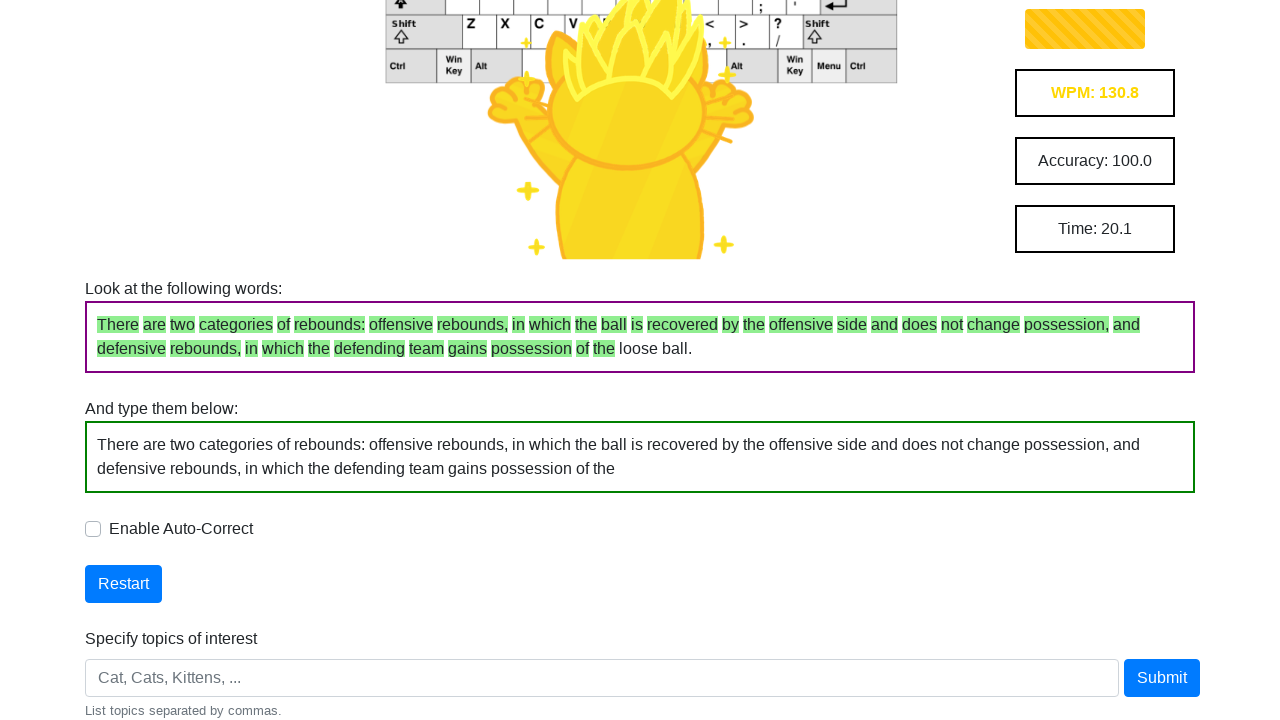

Typed word: 'ball.' on .InputField
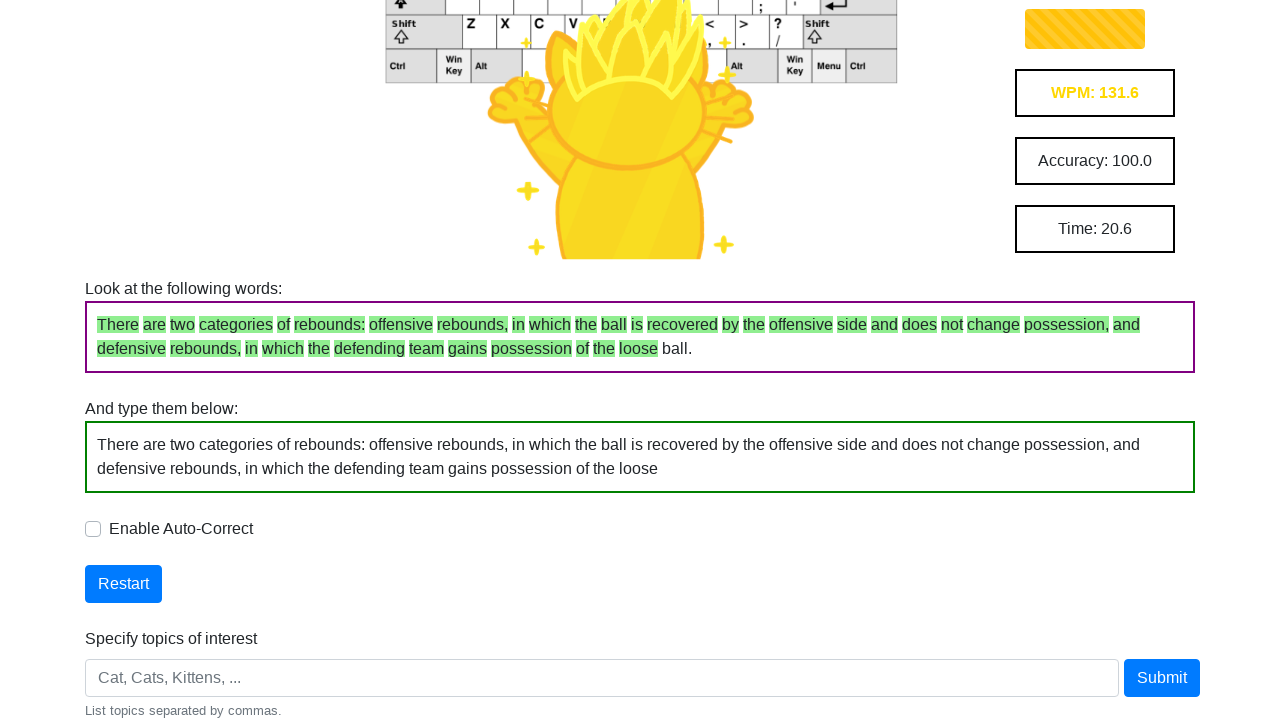

Test completed - result indicator appeared on .InputField
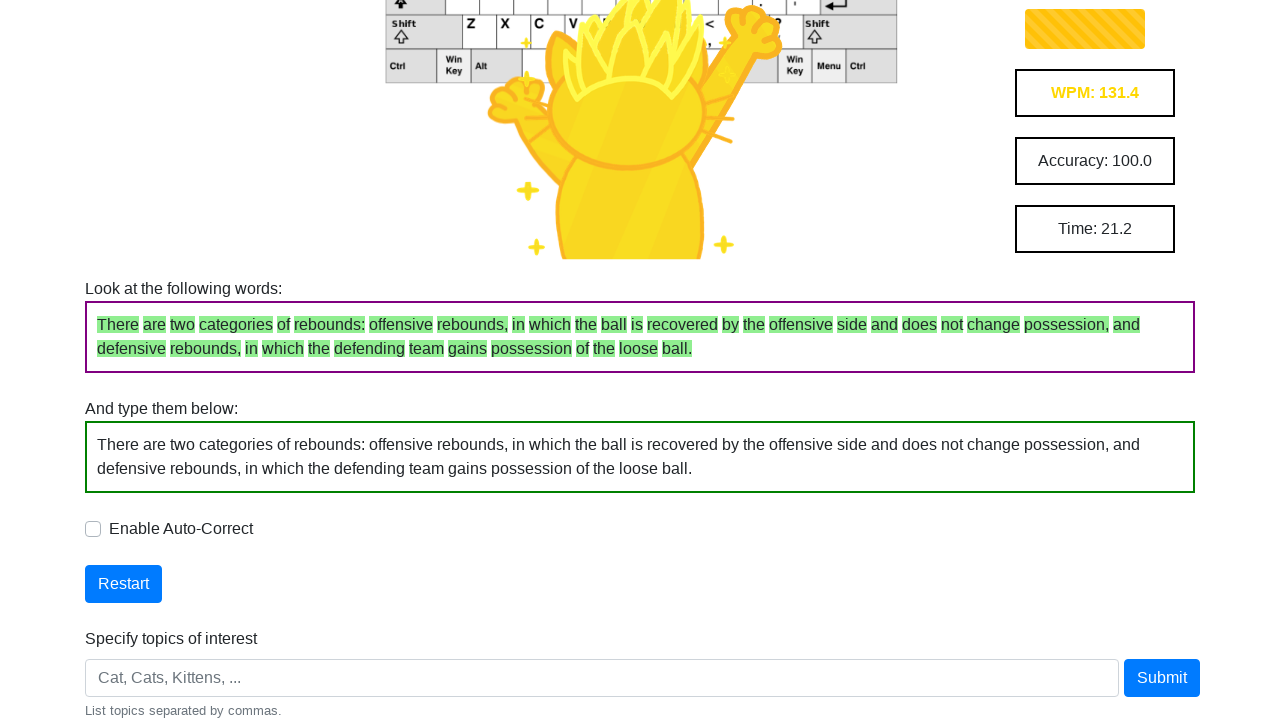

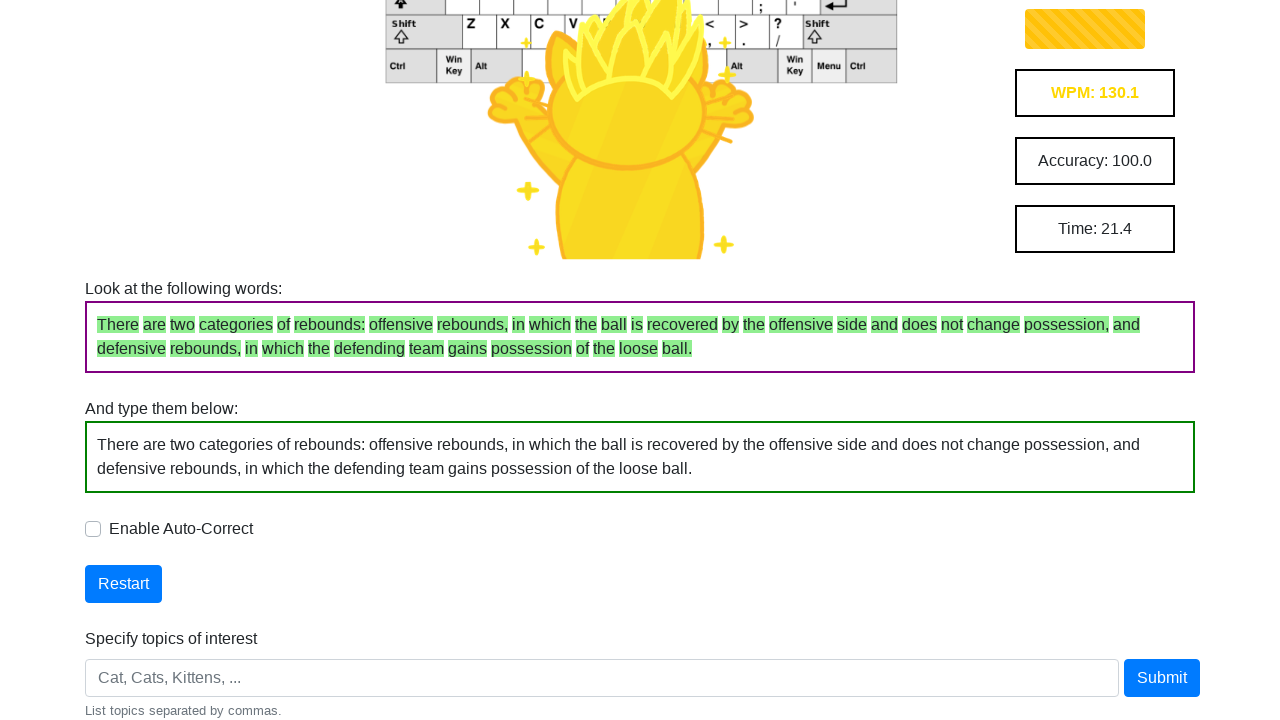